Tests the Social Security Administration's quick calculator by entering birth date (January 1, 1990) and earnings ($55,000), then filling in yearly earnings history and verifying the estimated benefit at full retirement age.

Starting URL: https://www.ssa.gov/OACT/quickcalc/

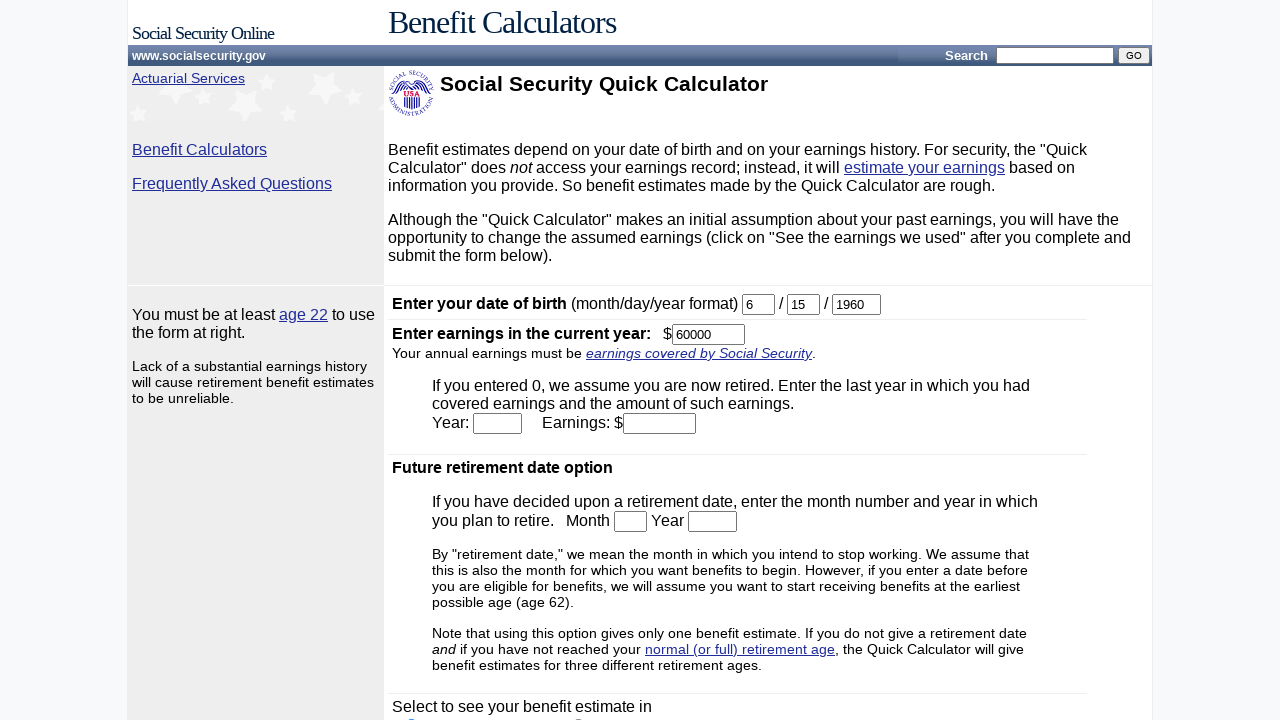

Cleared month field on #month
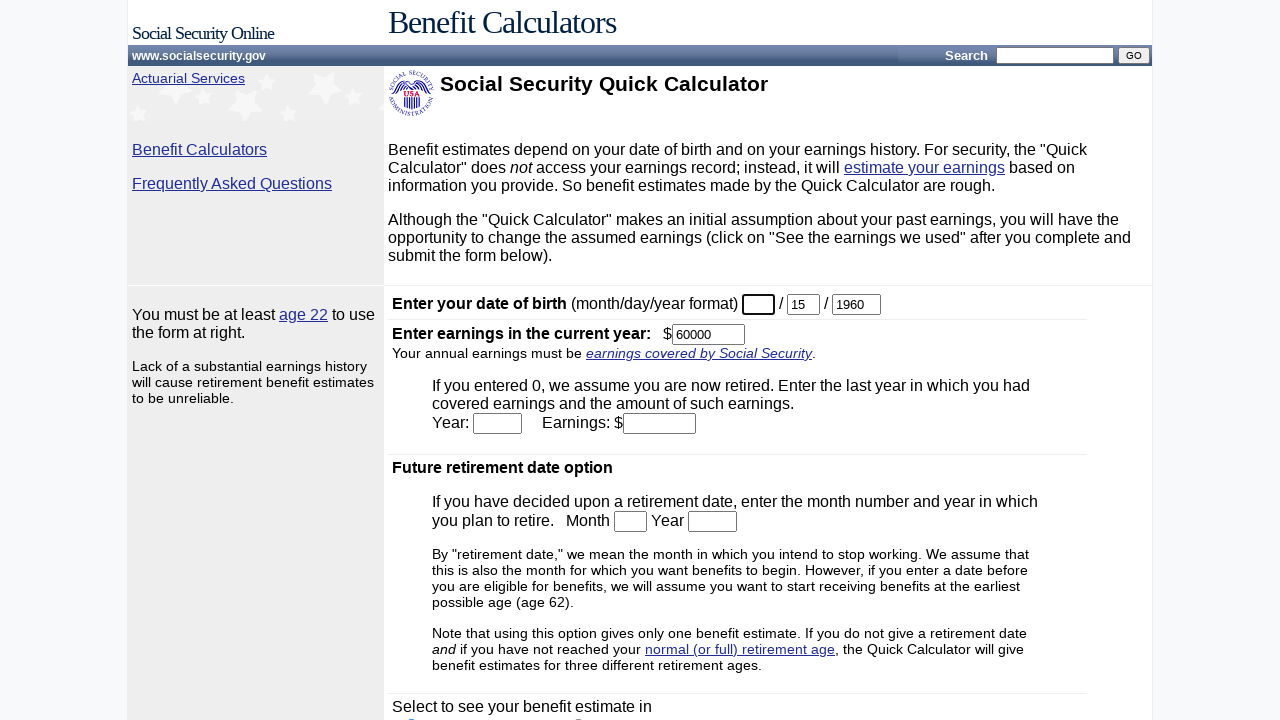

Filled month field with '1' (January) on #month
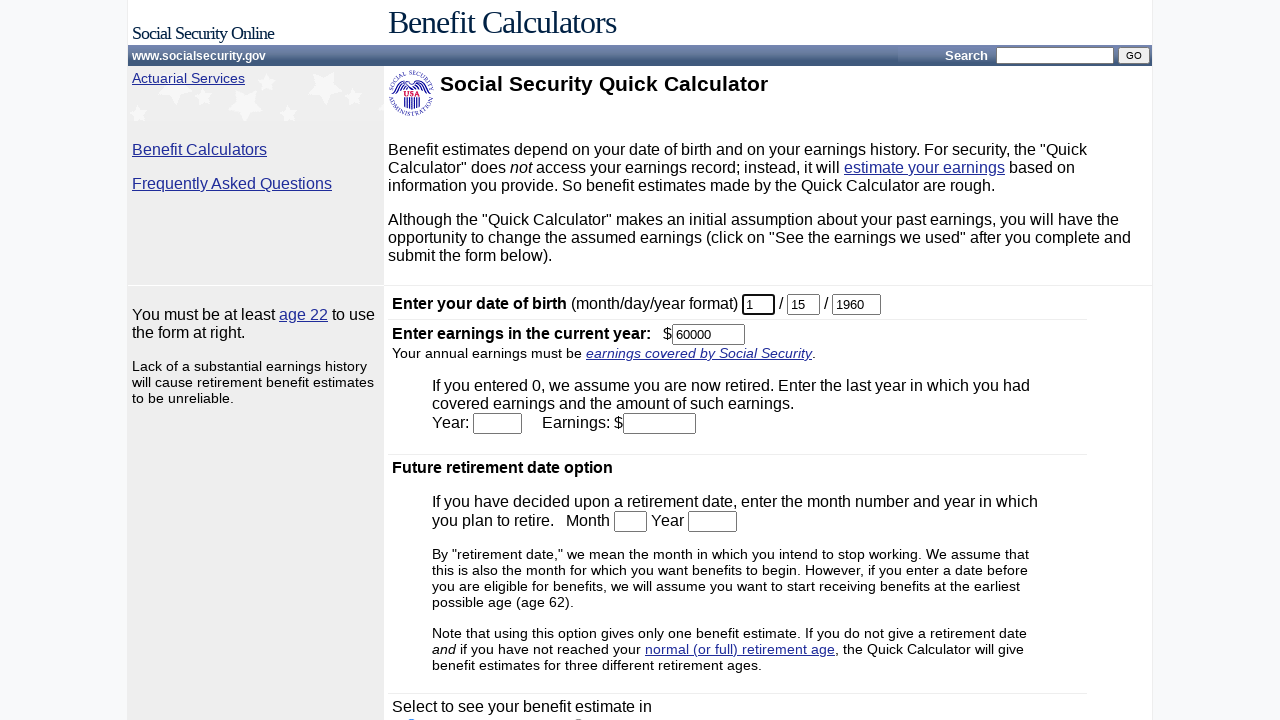

Cleared day field on #day
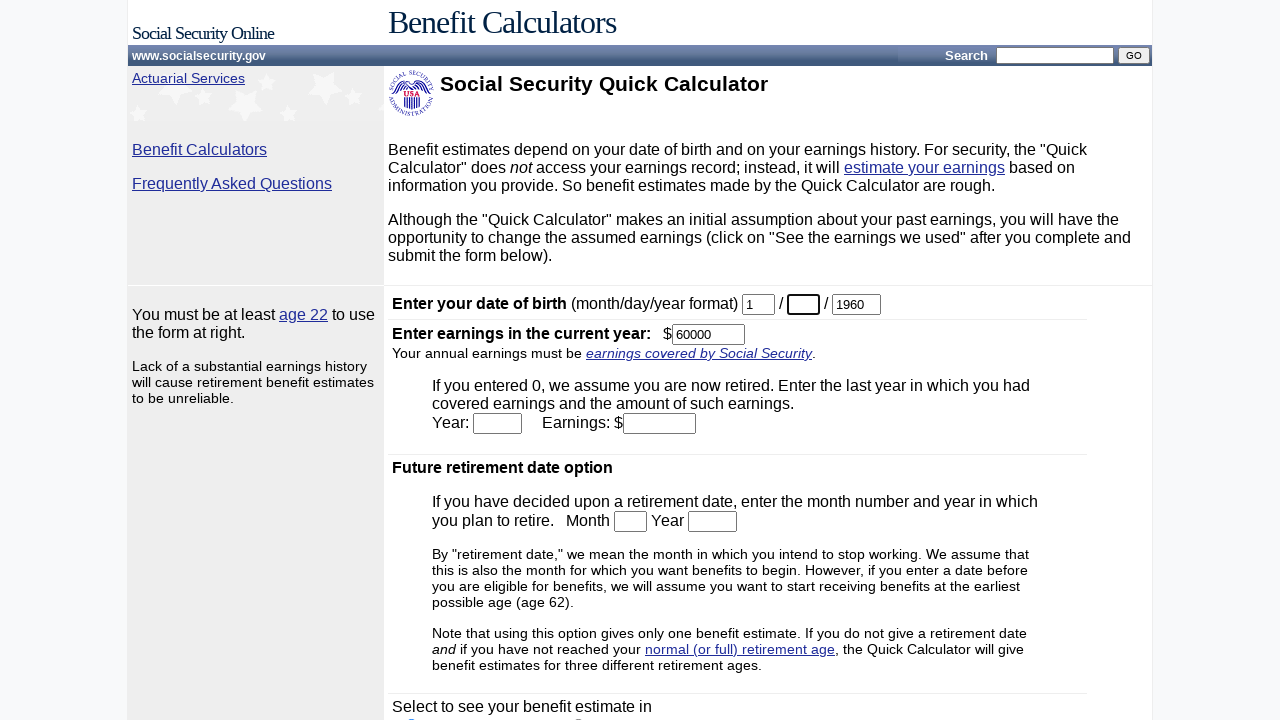

Filled day field with '1' on #day
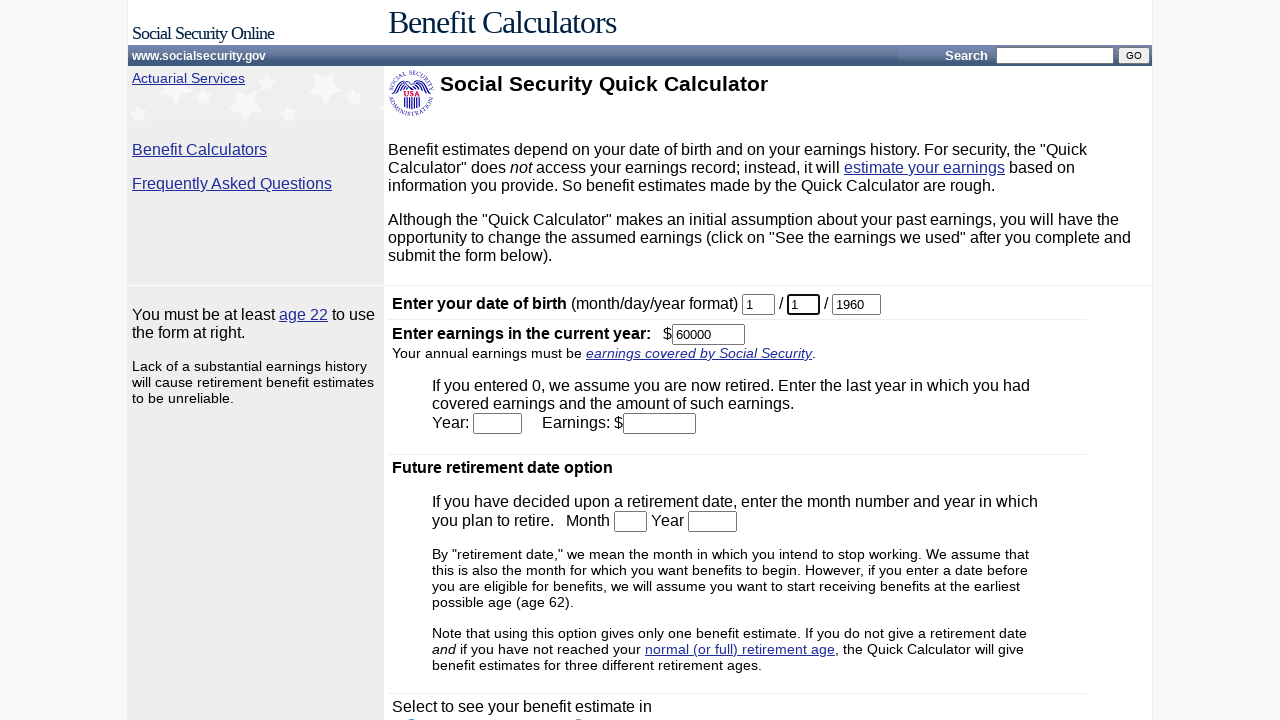

Cleared year field on #year
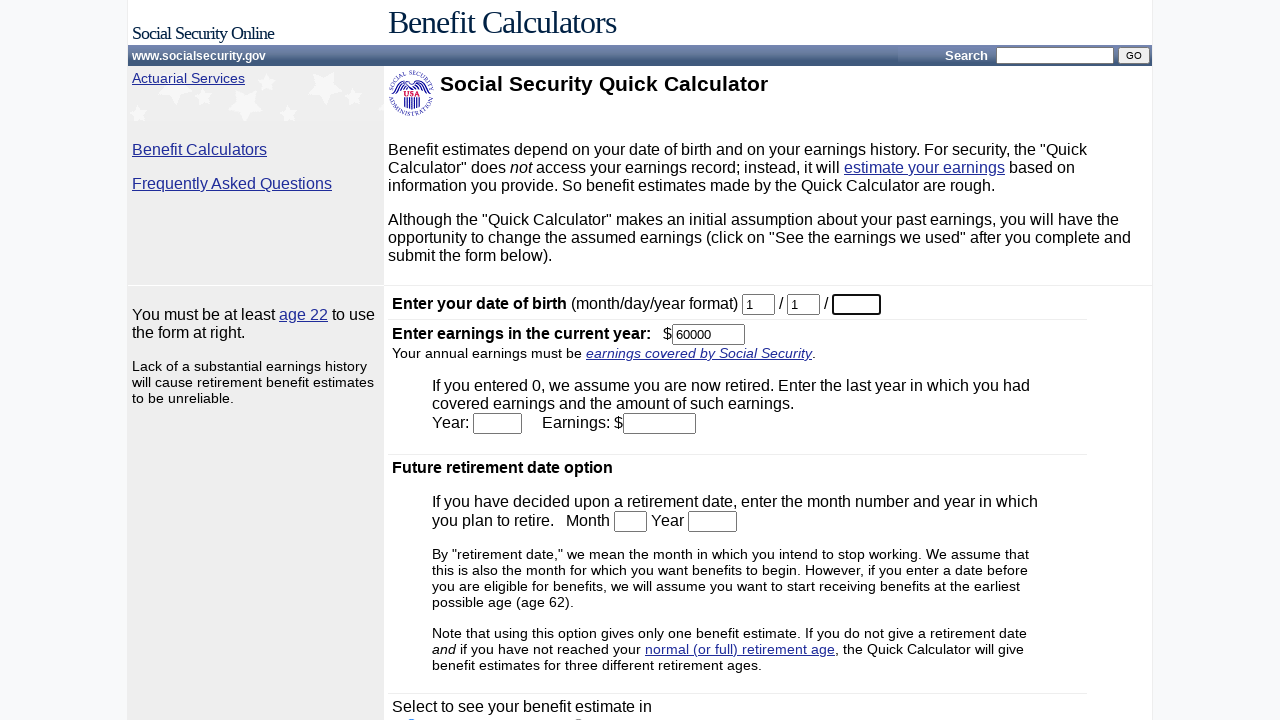

Filled year field with '1990' - birth date set to January 1, 1990 on #year
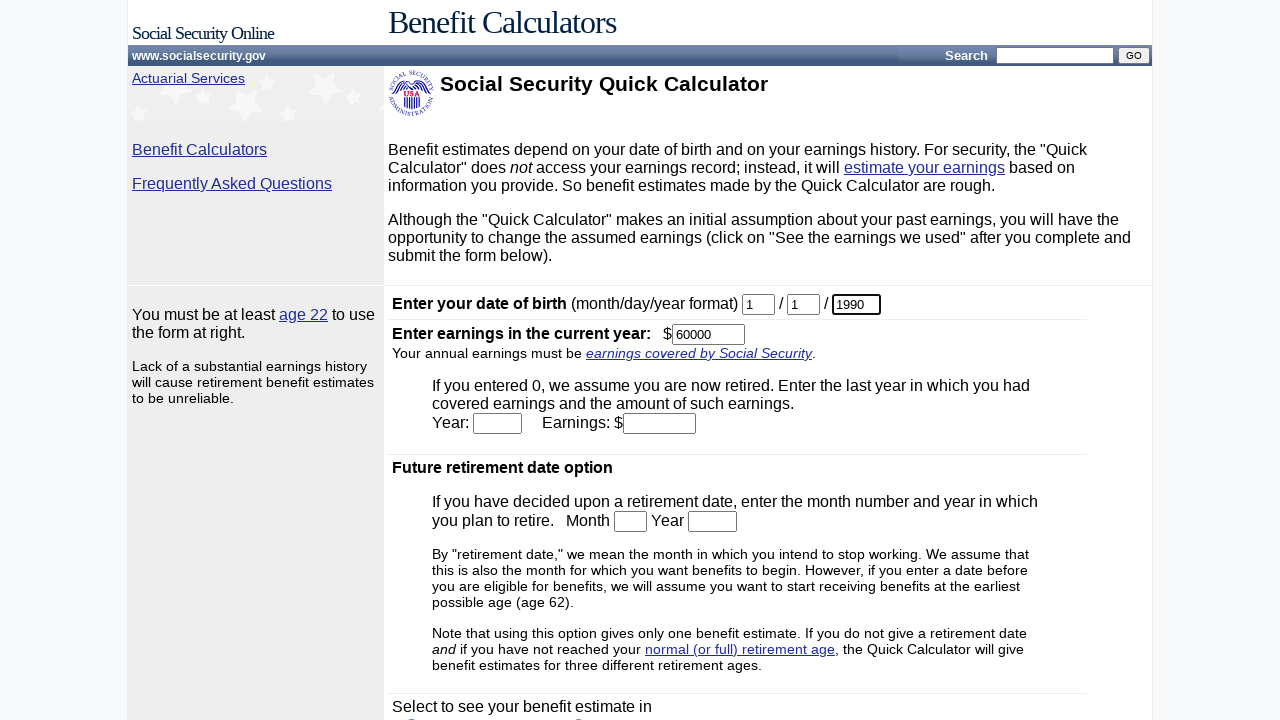

Cleared earnings field on #earnings
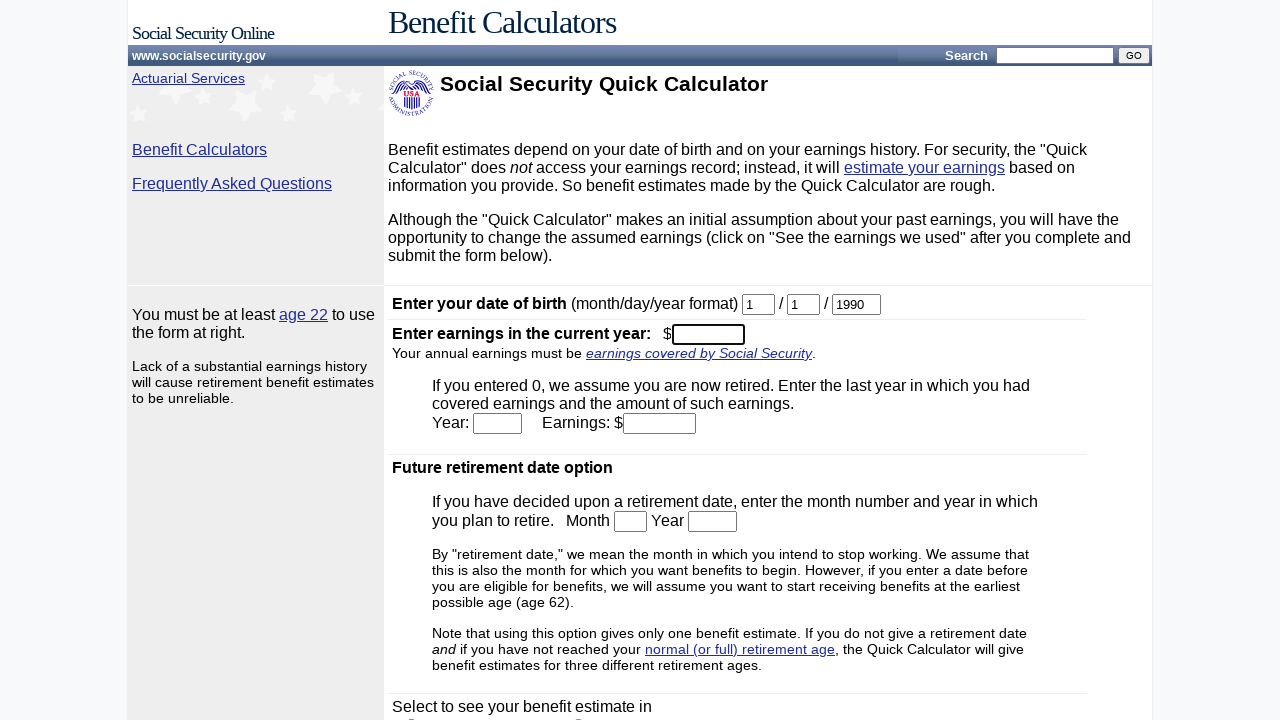

Filled earnings field with '$55,000' on #earnings
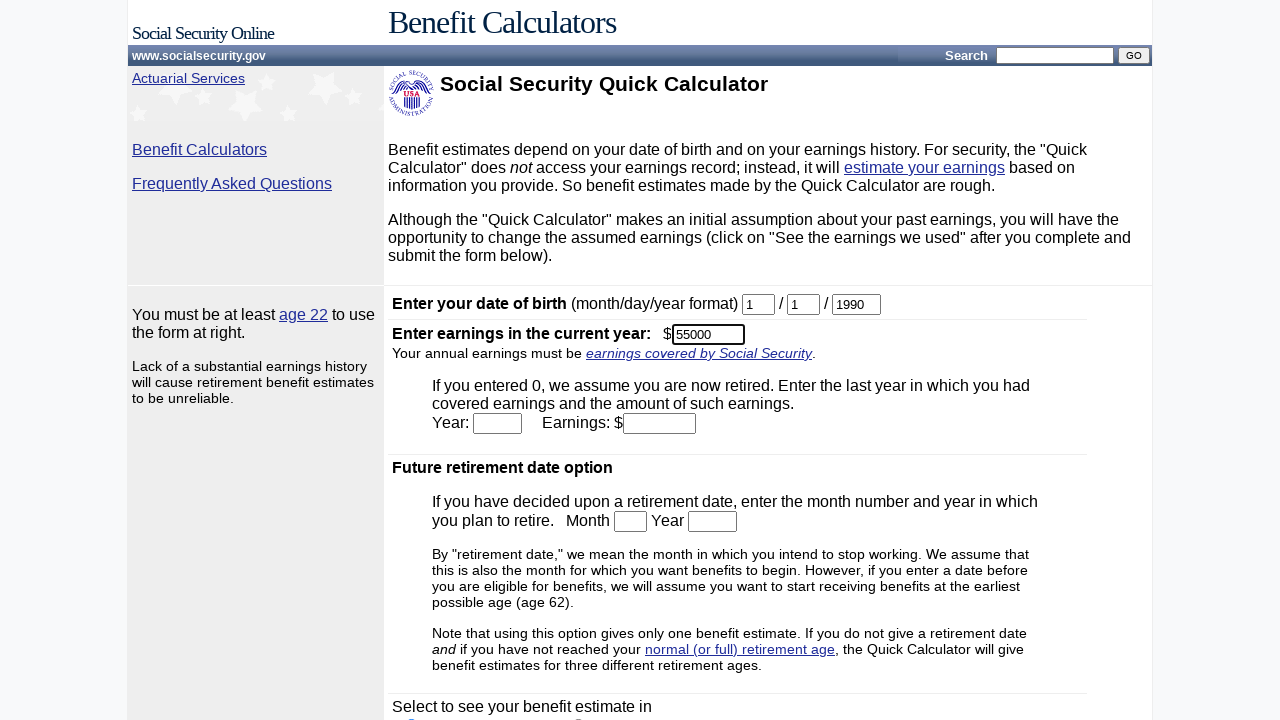

Clicked submit button on initial birth date and earnings form at (444, 568) on body > table:nth-child(6) > tbody > tr:nth-child(2) > td:nth-child(2) > form > t
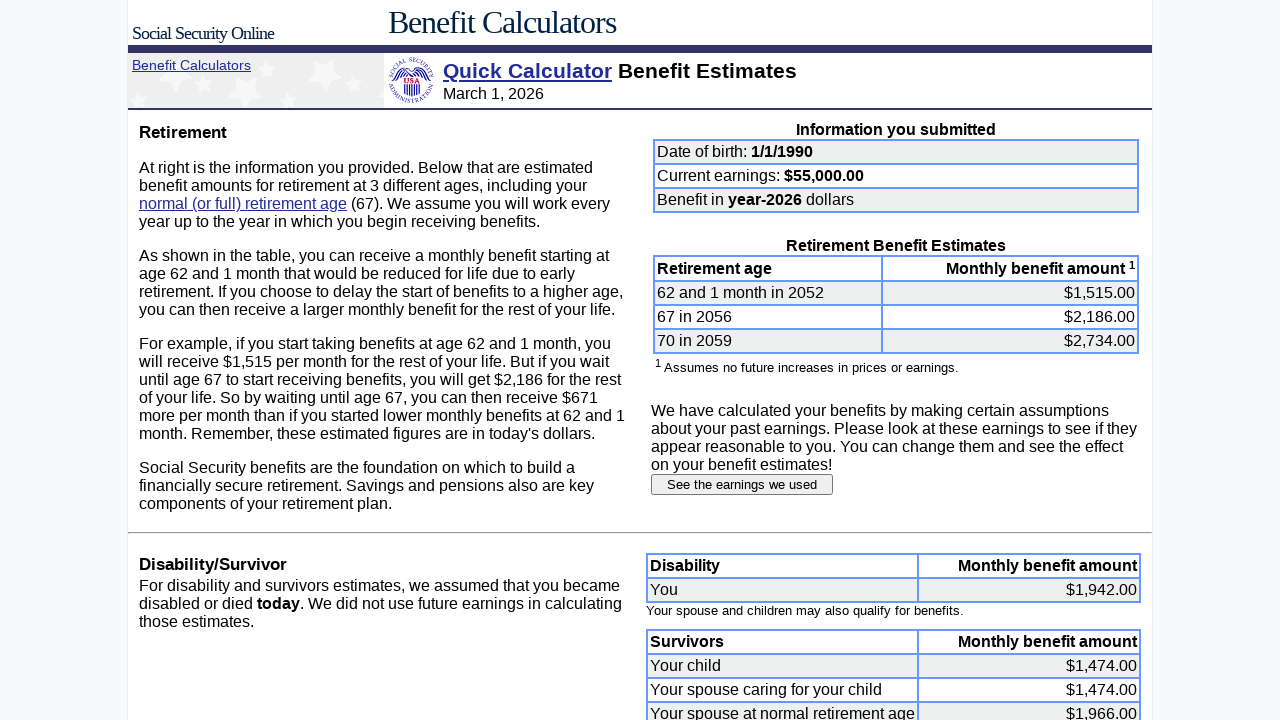

Clicked submit button to proceed to earnings history entry at (742, 484) on body > table:nth-child(3) > tbody > tr:nth-child(3) > td > form > input[type=sub
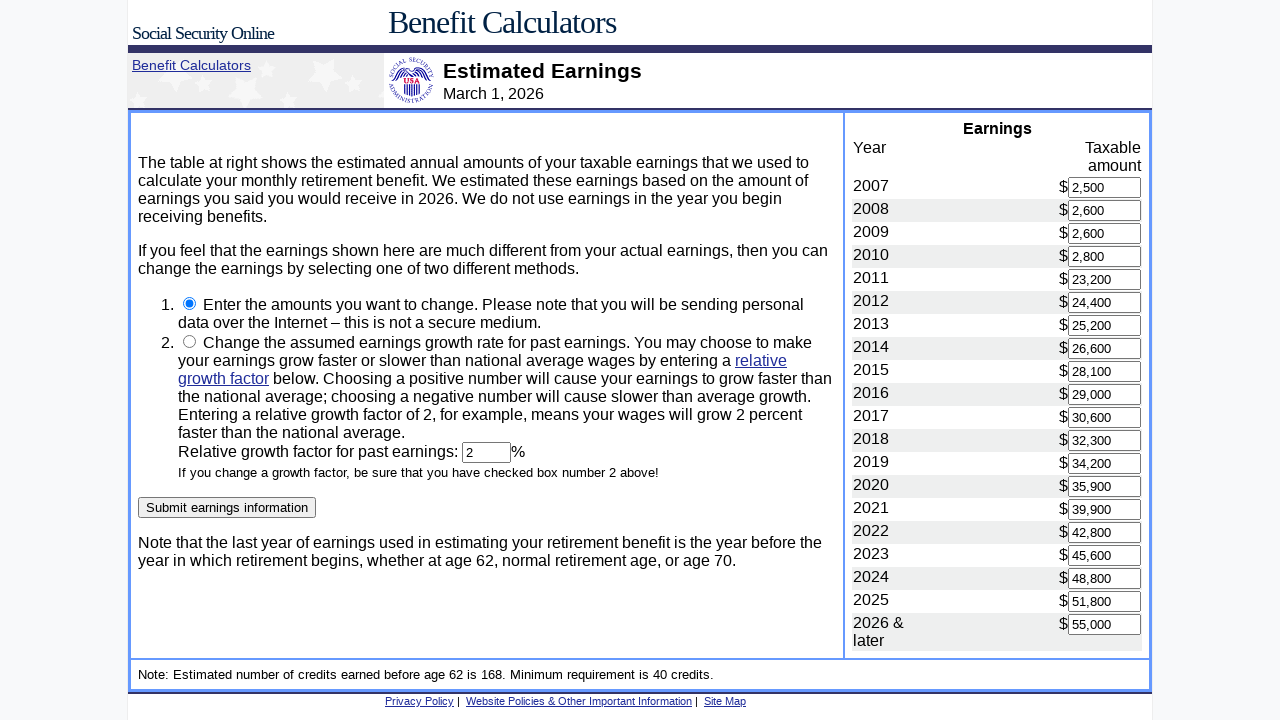

Cleared earnings field for year 2007 on input[name='2007']
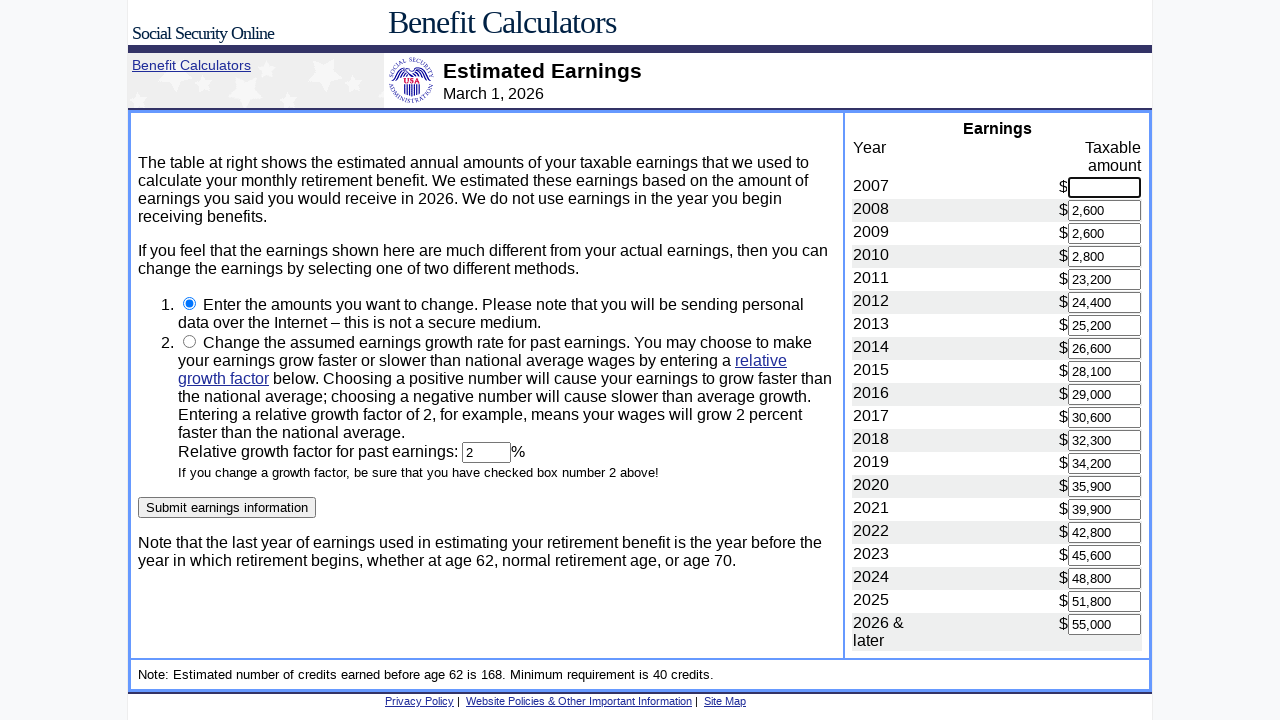

Filled earnings field for year 2007 with '$55,000' on input[name='2007']
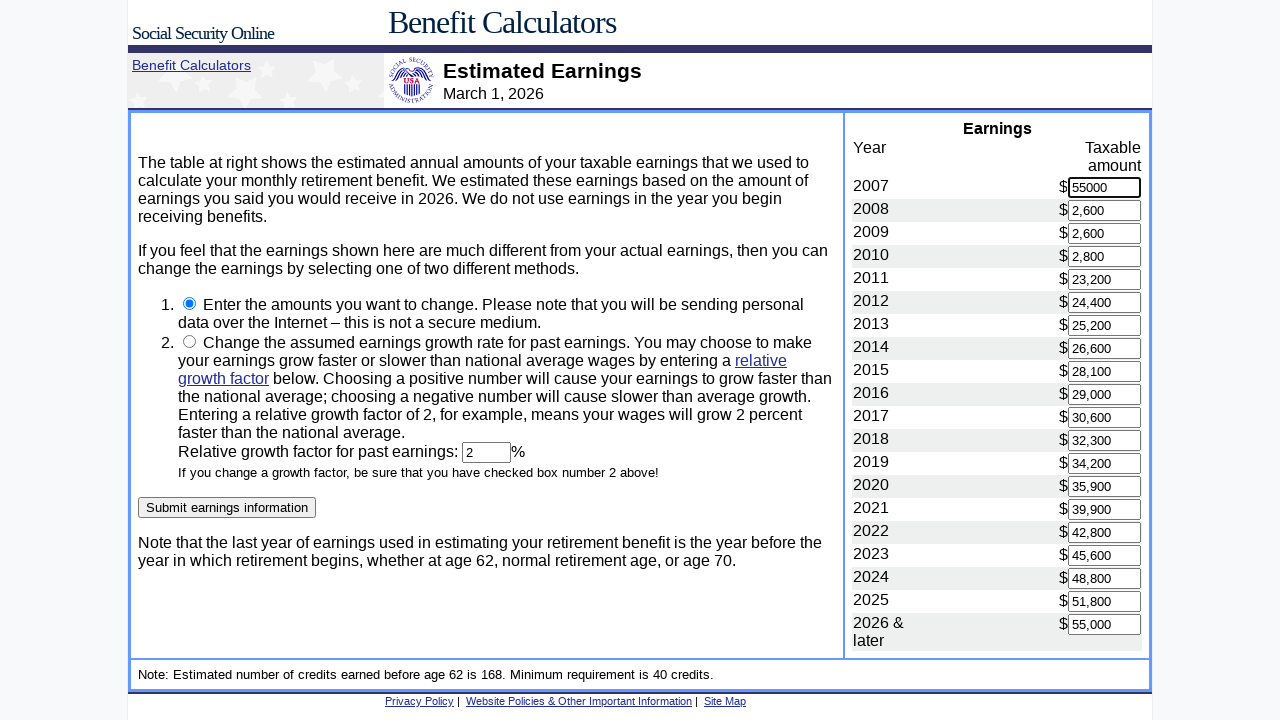

Cleared earnings field for year 2008 on input[name='2008']
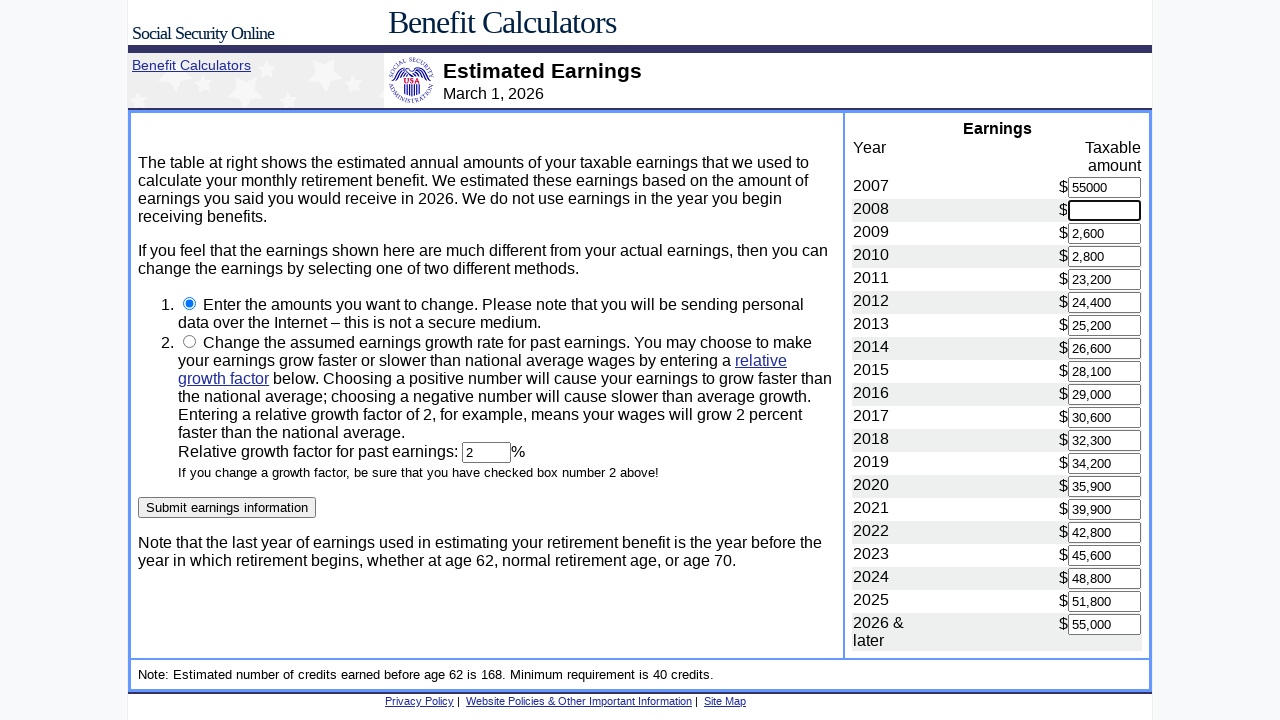

Filled earnings field for year 2008 with '$55,000' on input[name='2008']
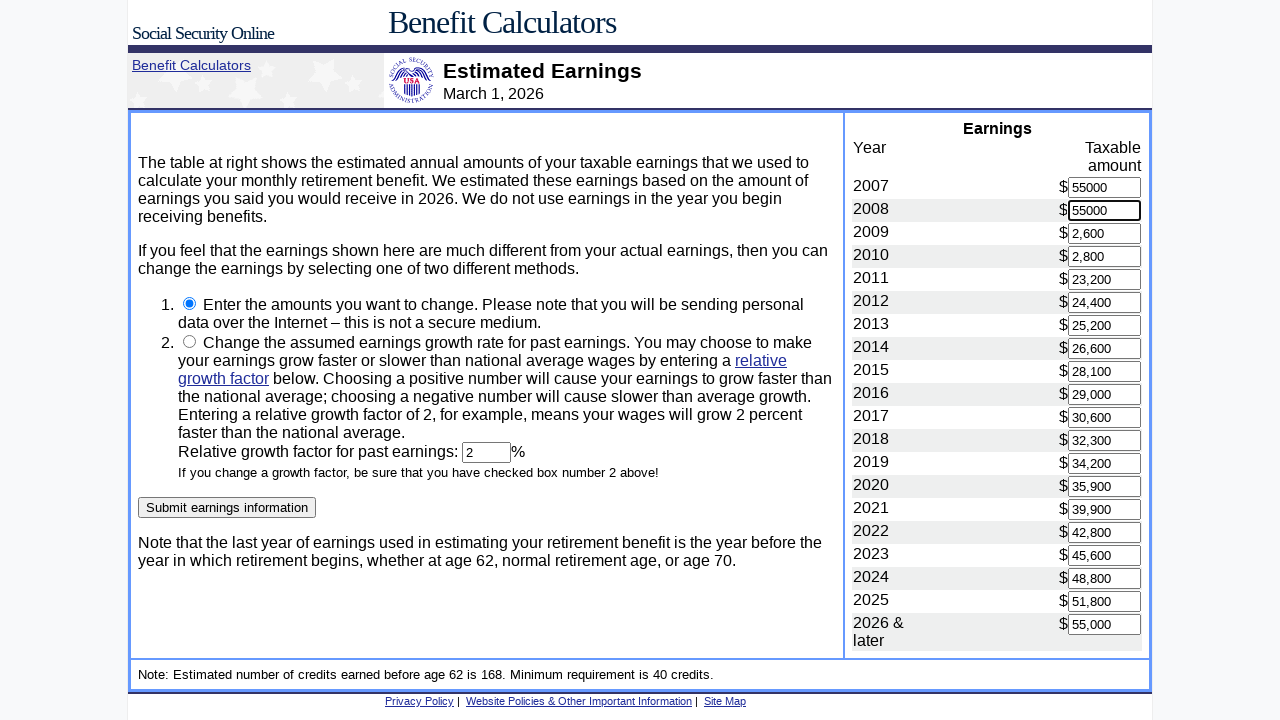

Cleared earnings field for year 2009 on input[name='2009']
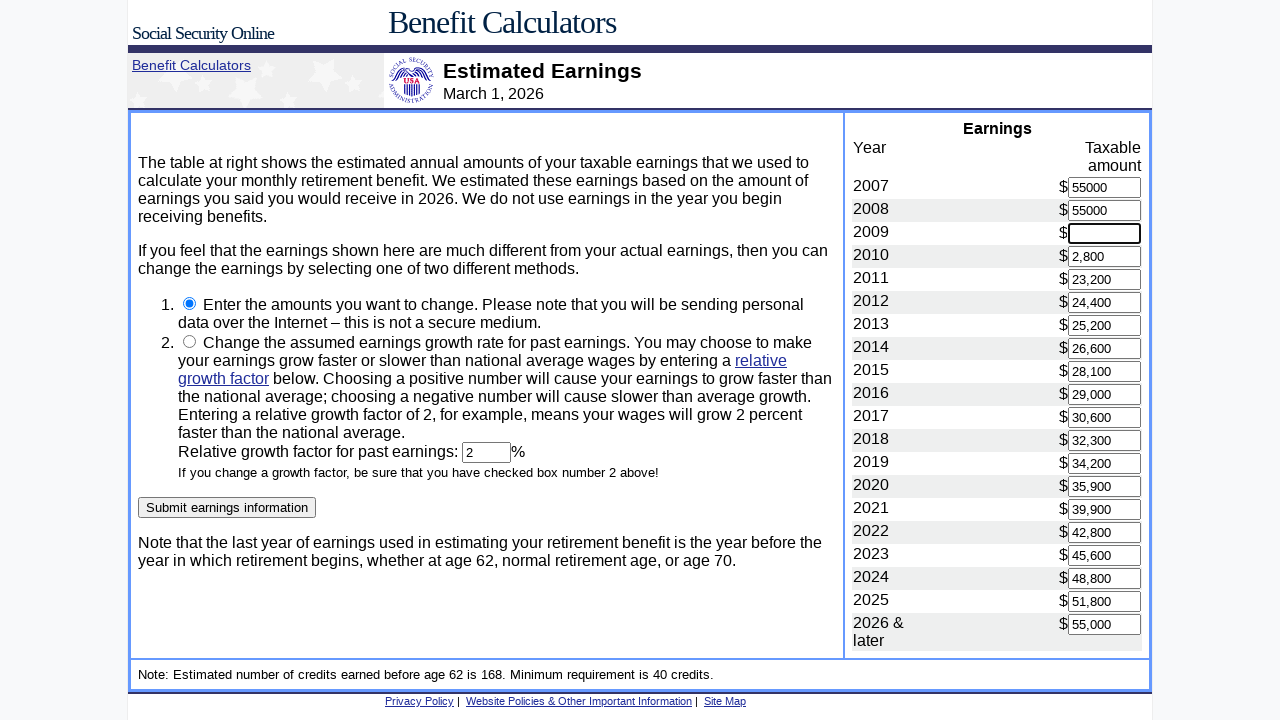

Filled earnings field for year 2009 with '$55,000' on input[name='2009']
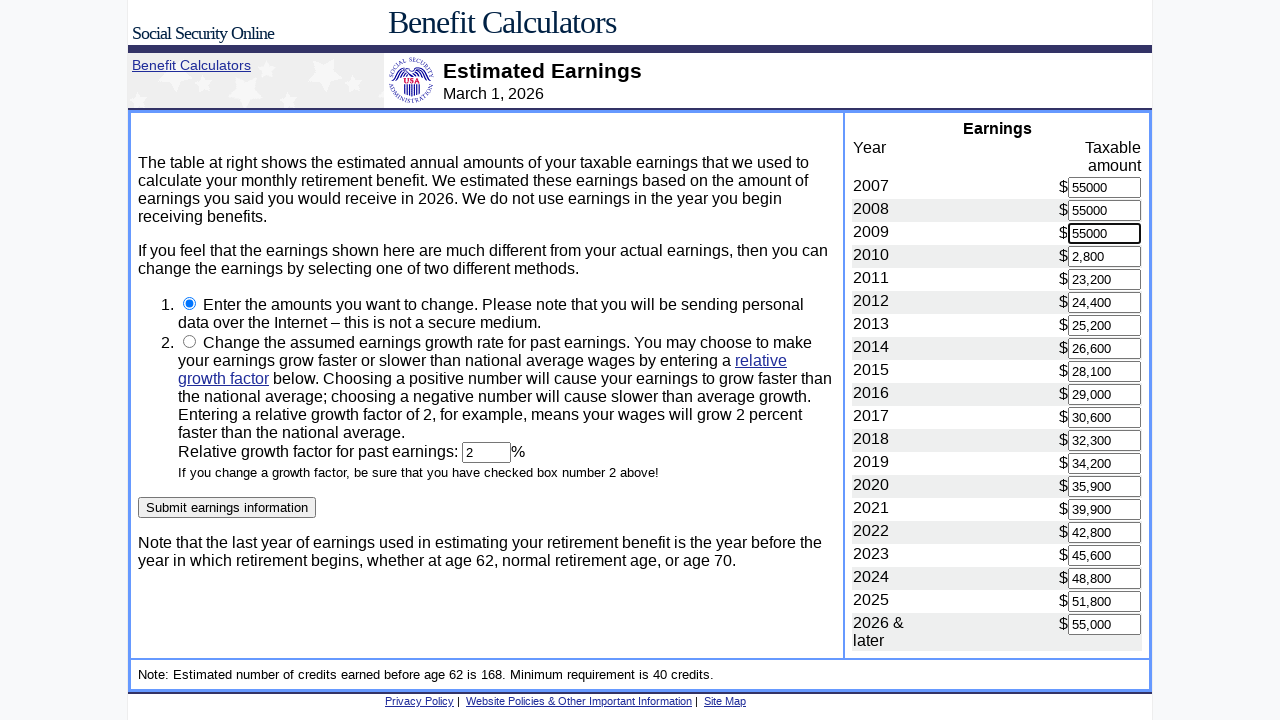

Cleared earnings field for year 2010 on input[name='2010']
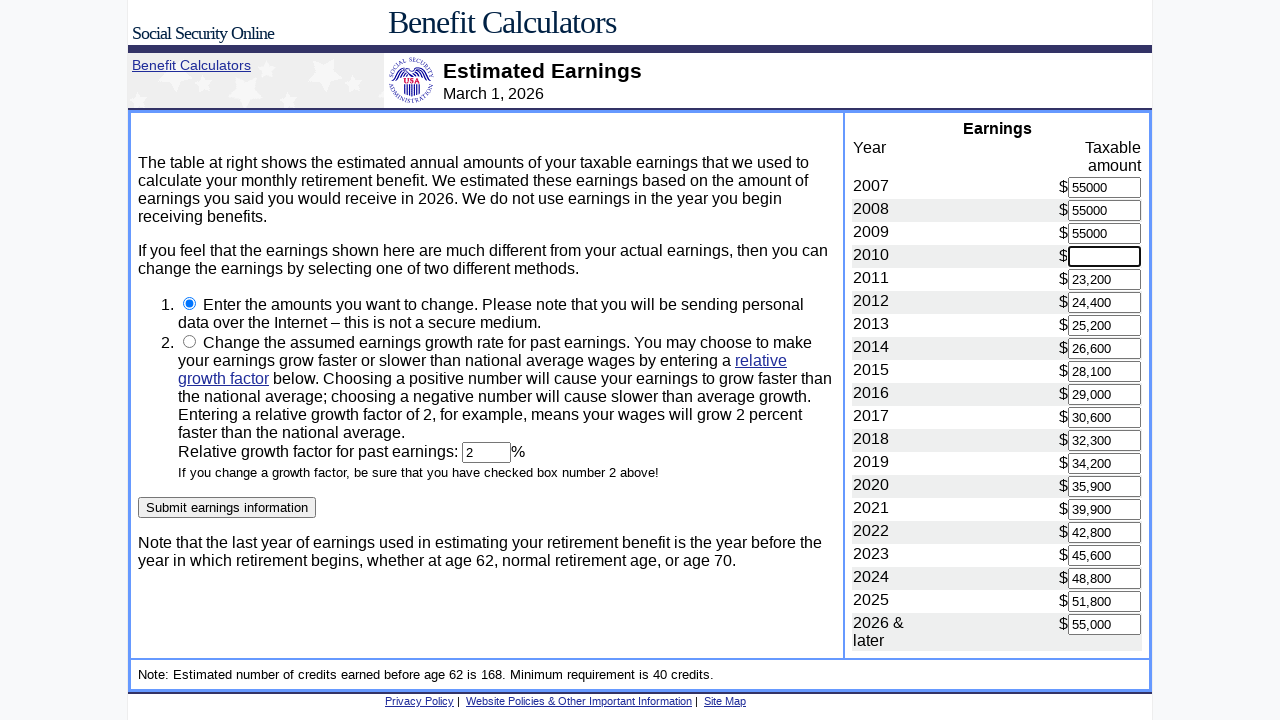

Filled earnings field for year 2010 with '$55,000' on input[name='2010']
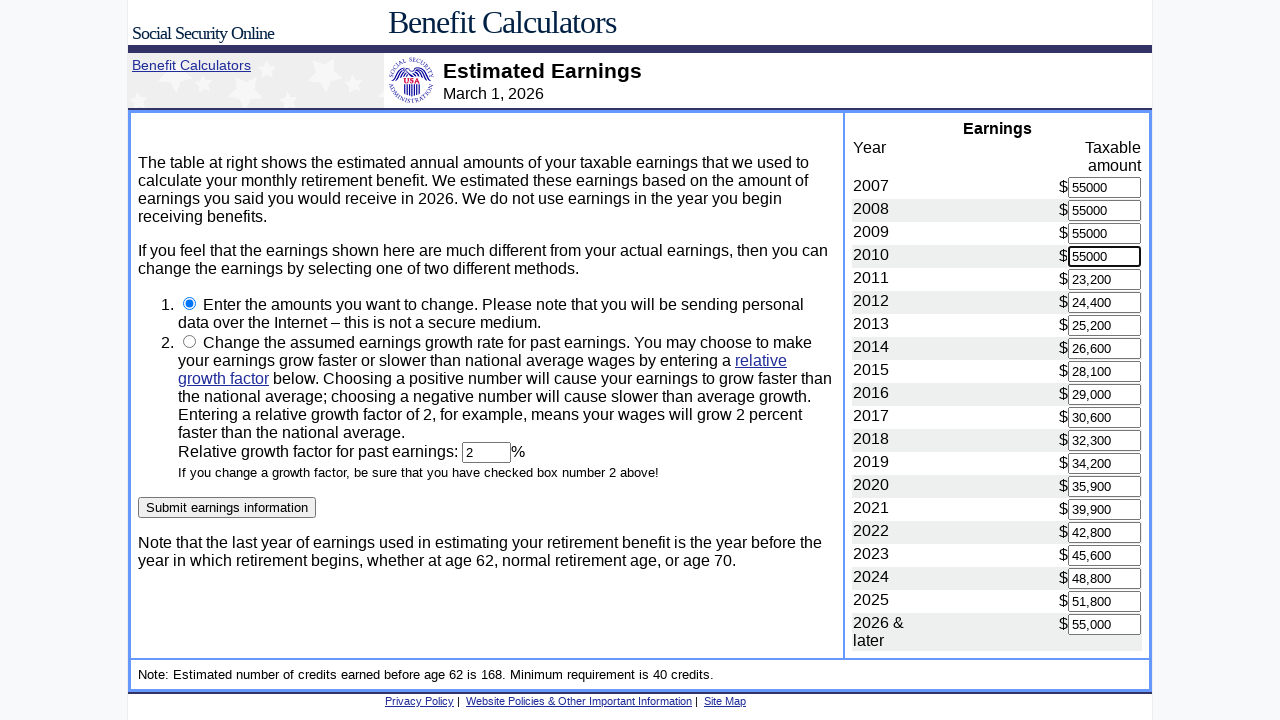

Cleared earnings field for year 2011 on input[name='2011']
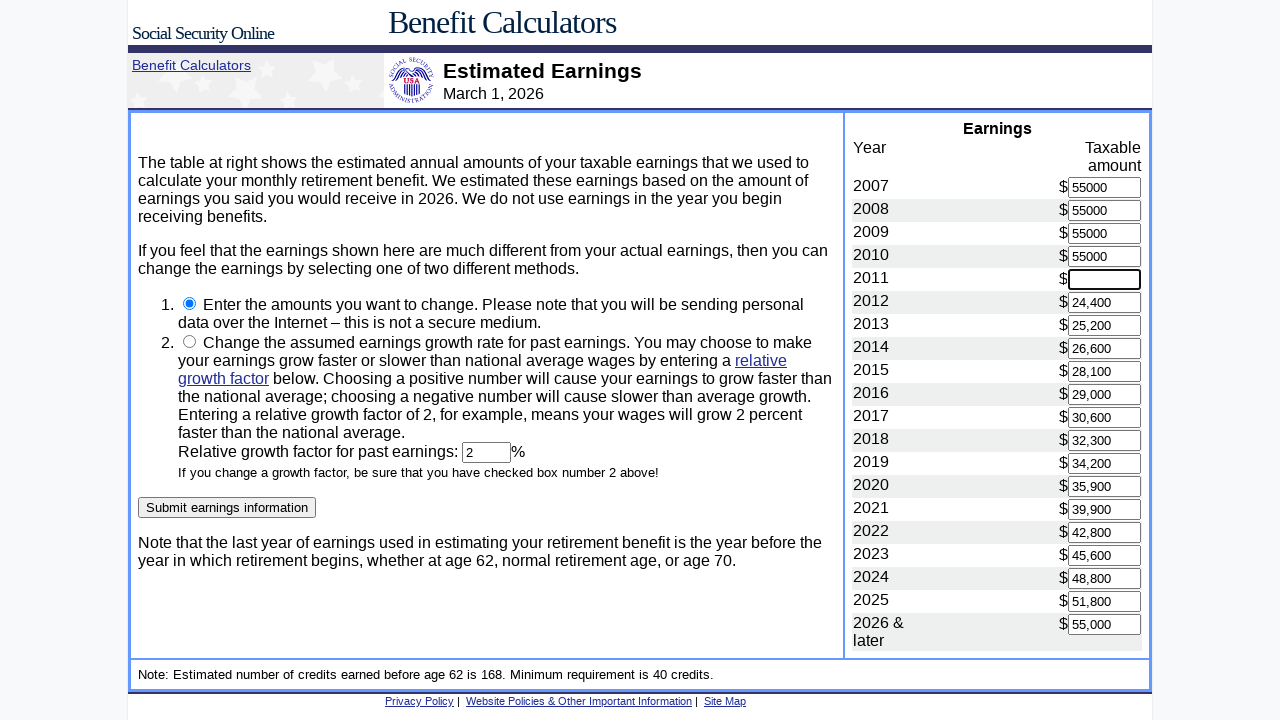

Filled earnings field for year 2011 with '$55,000' on input[name='2011']
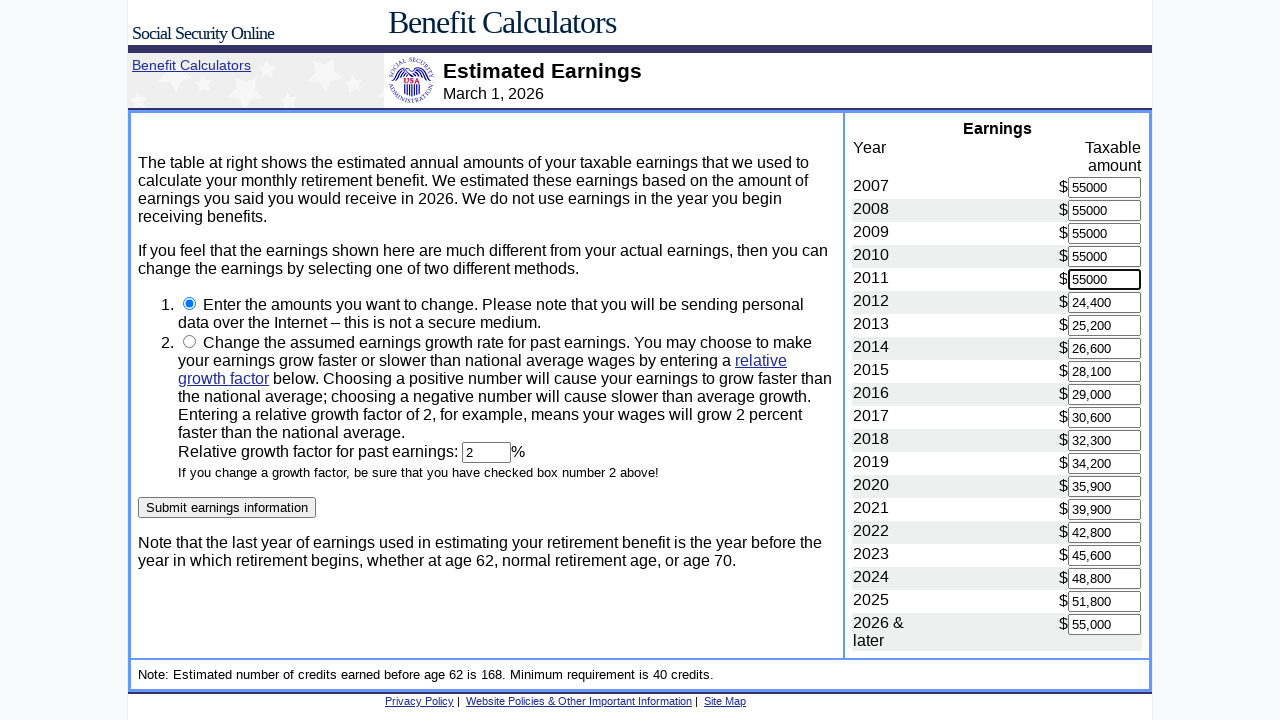

Cleared earnings field for year 2012 on input[name='2012']
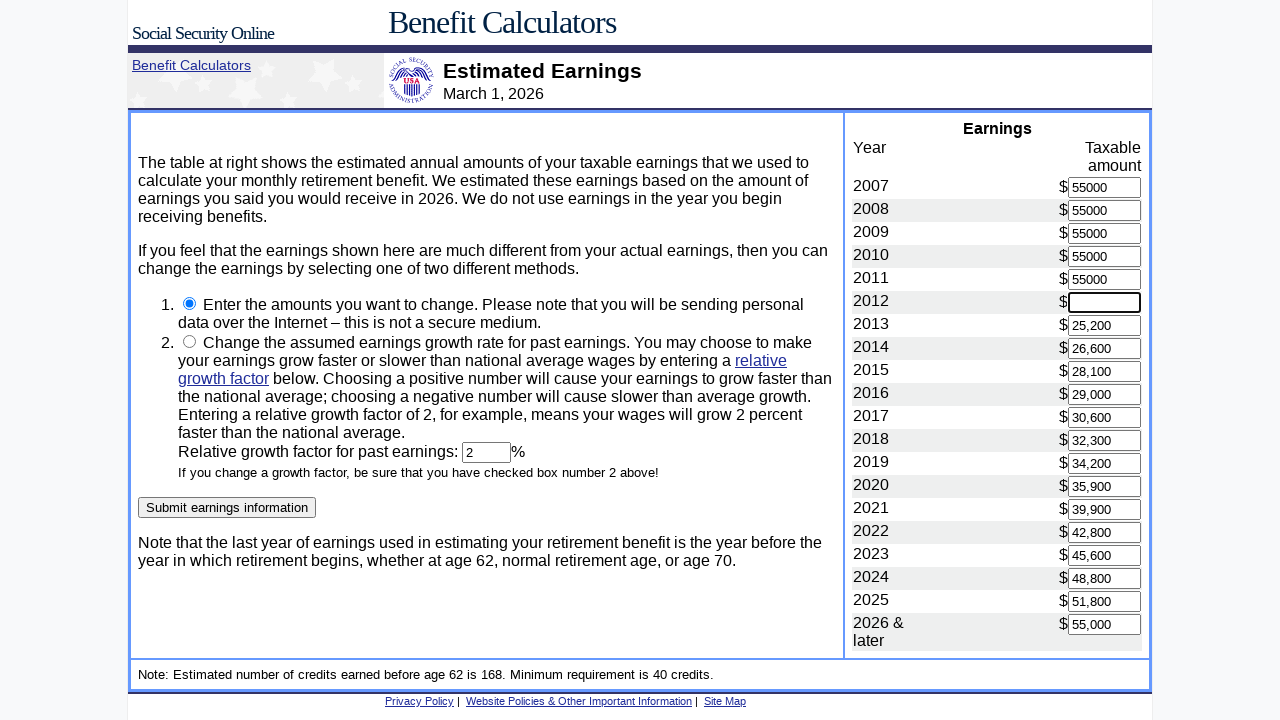

Filled earnings field for year 2012 with '$55,000' on input[name='2012']
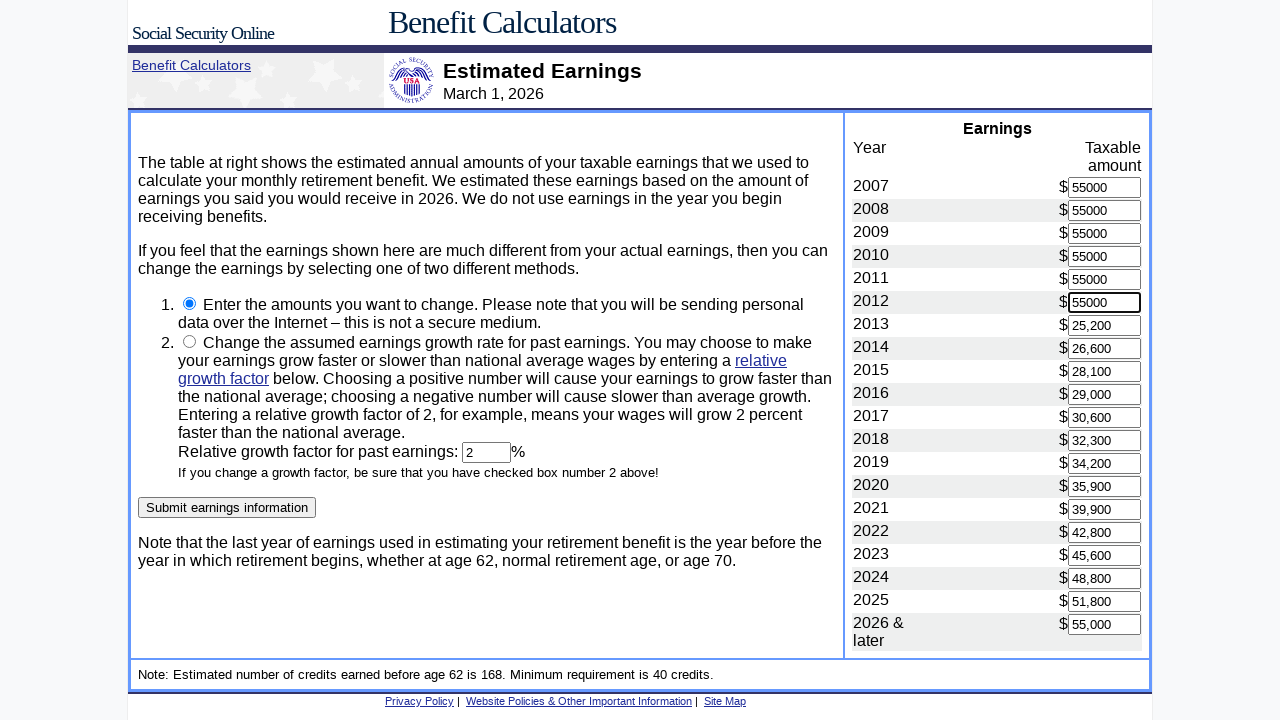

Cleared earnings field for year 2013 on input[name='2013']
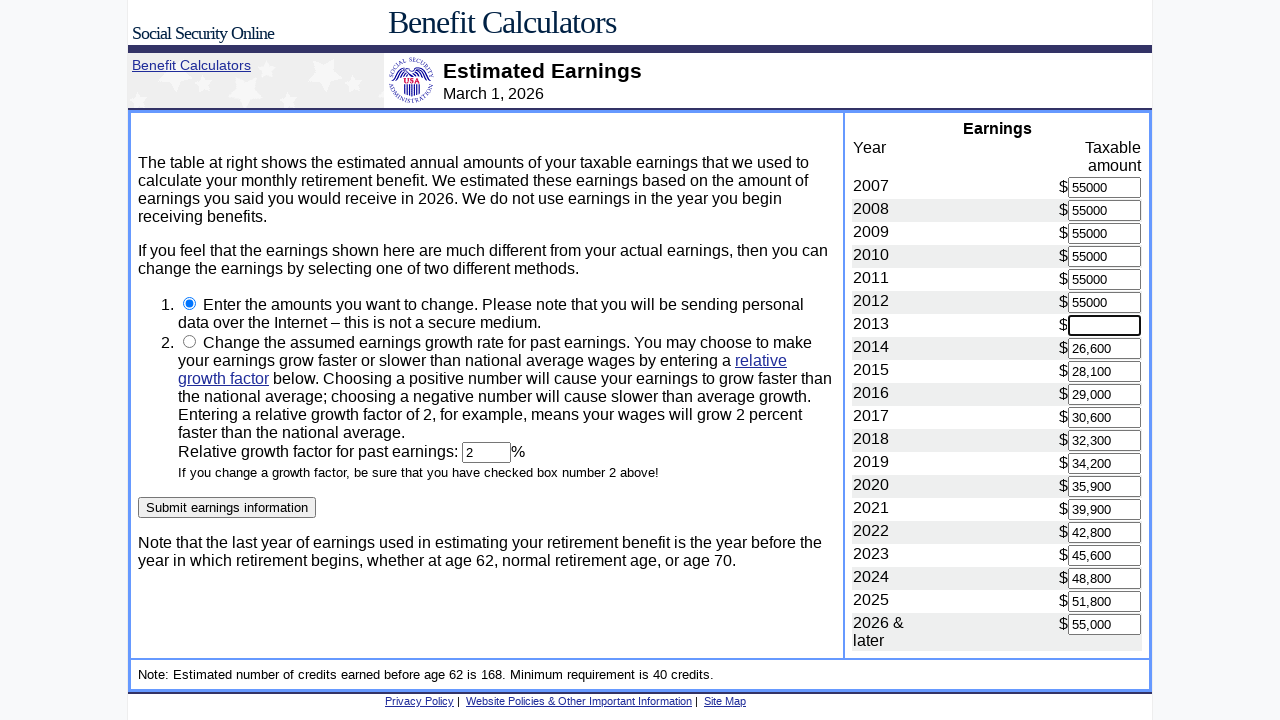

Filled earnings field for year 2013 with '$55,000' on input[name='2013']
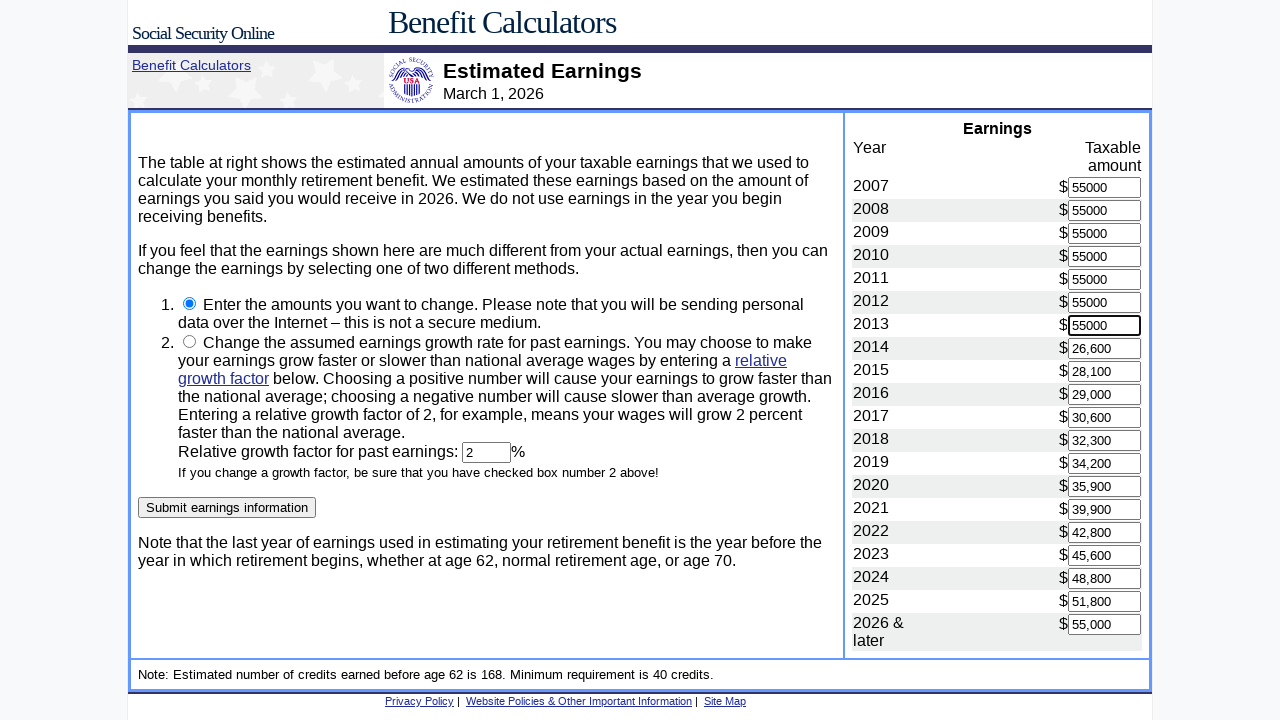

Cleared earnings field for year 2014 on input[name='2014']
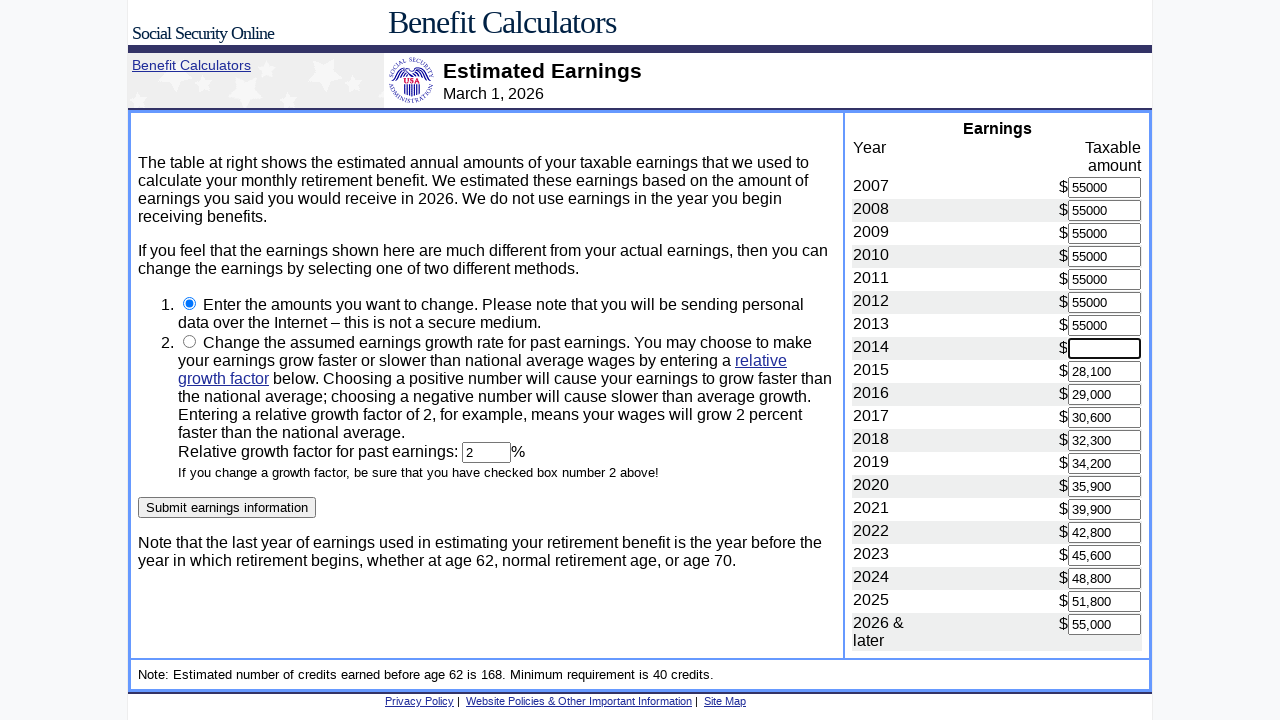

Filled earnings field for year 2014 with '$55,000' on input[name='2014']
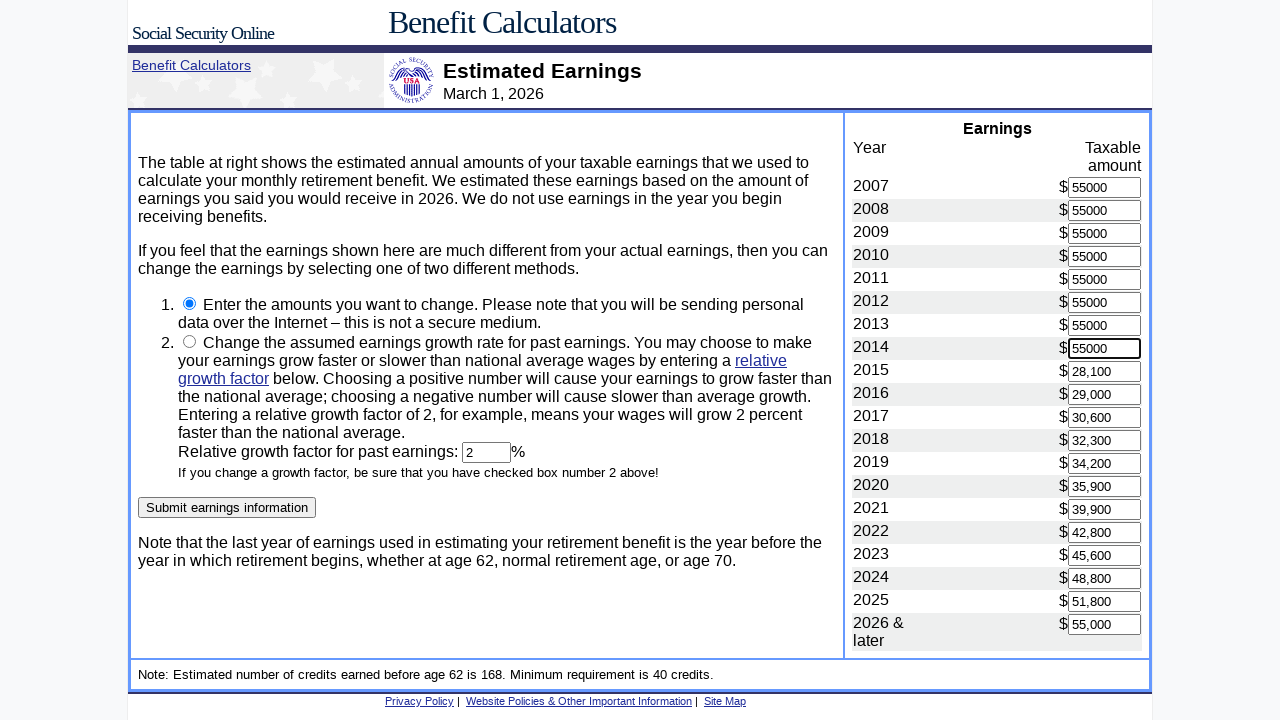

Cleared earnings field for year 2015 on input[name='2015']
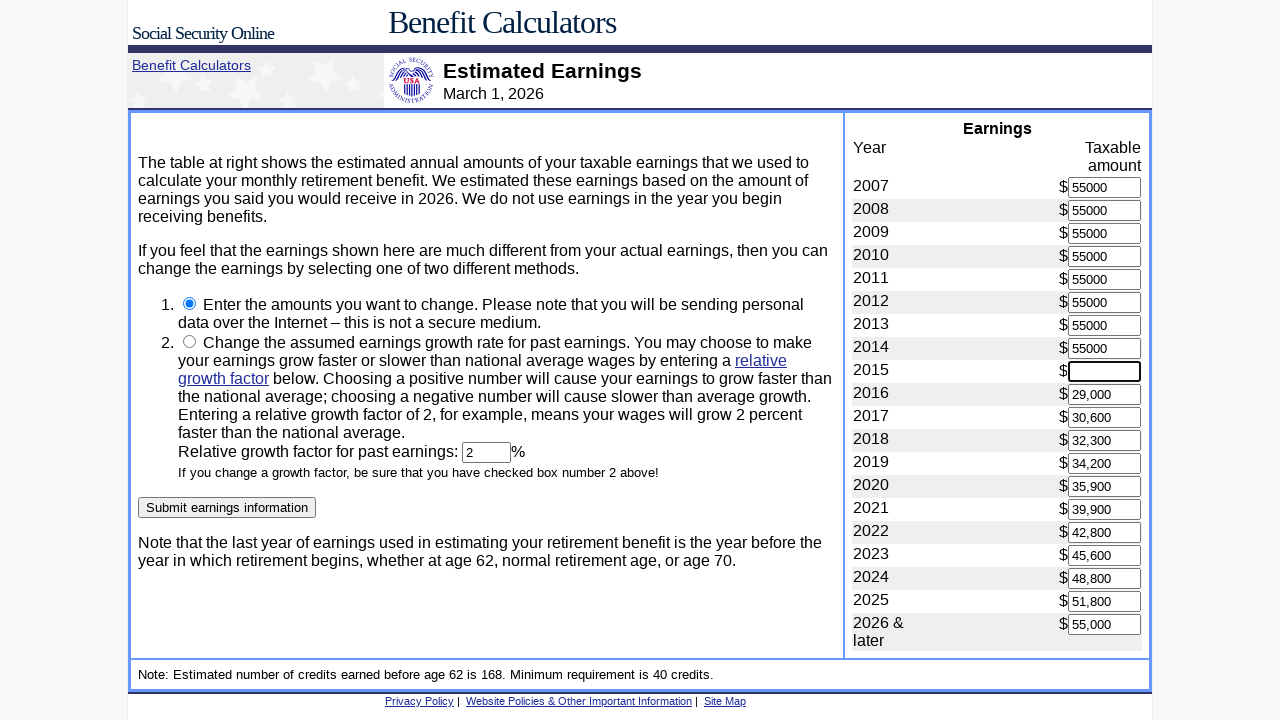

Filled earnings field for year 2015 with '$55,000' on input[name='2015']
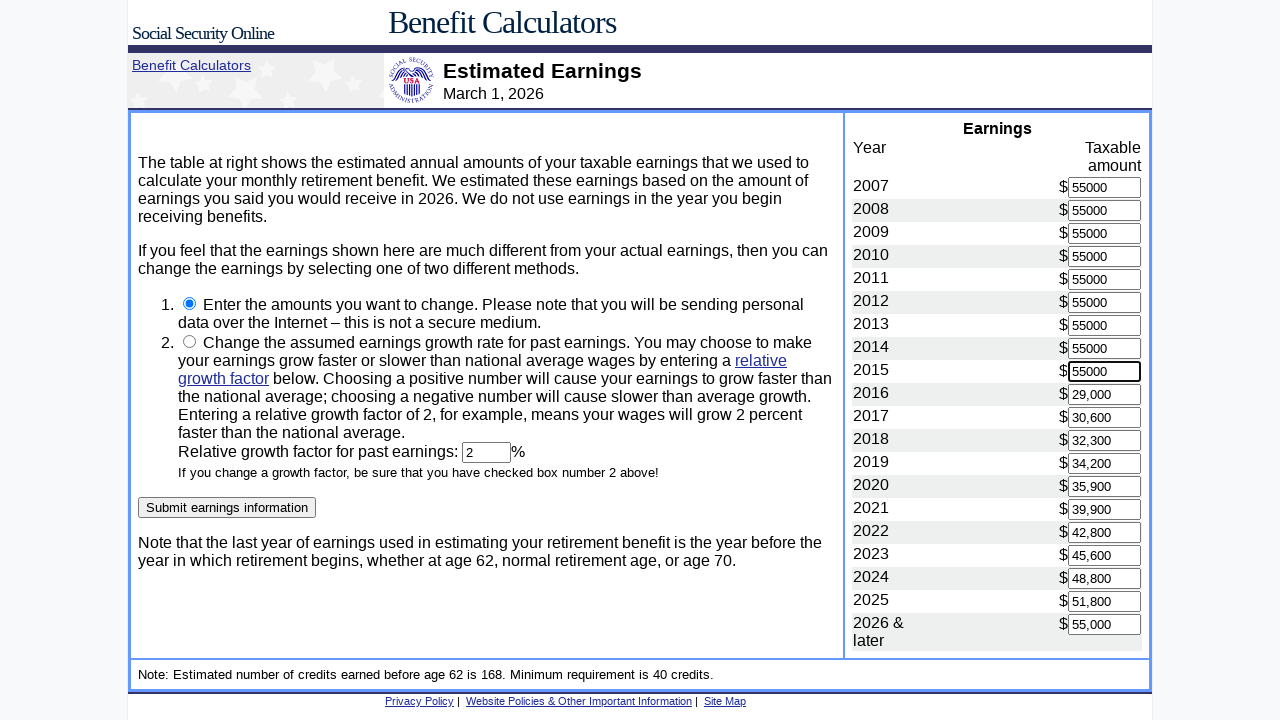

Cleared earnings field for year 2016 on input[name='2016']
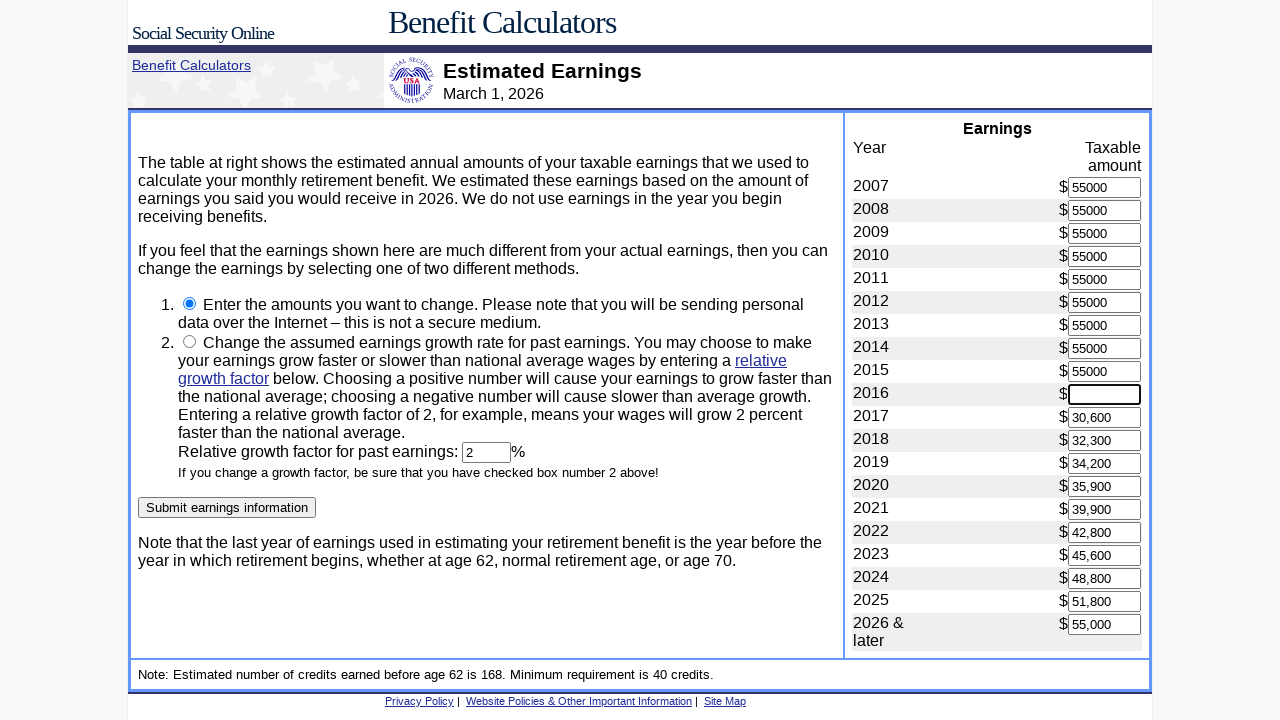

Filled earnings field for year 2016 with '$55,000' on input[name='2016']
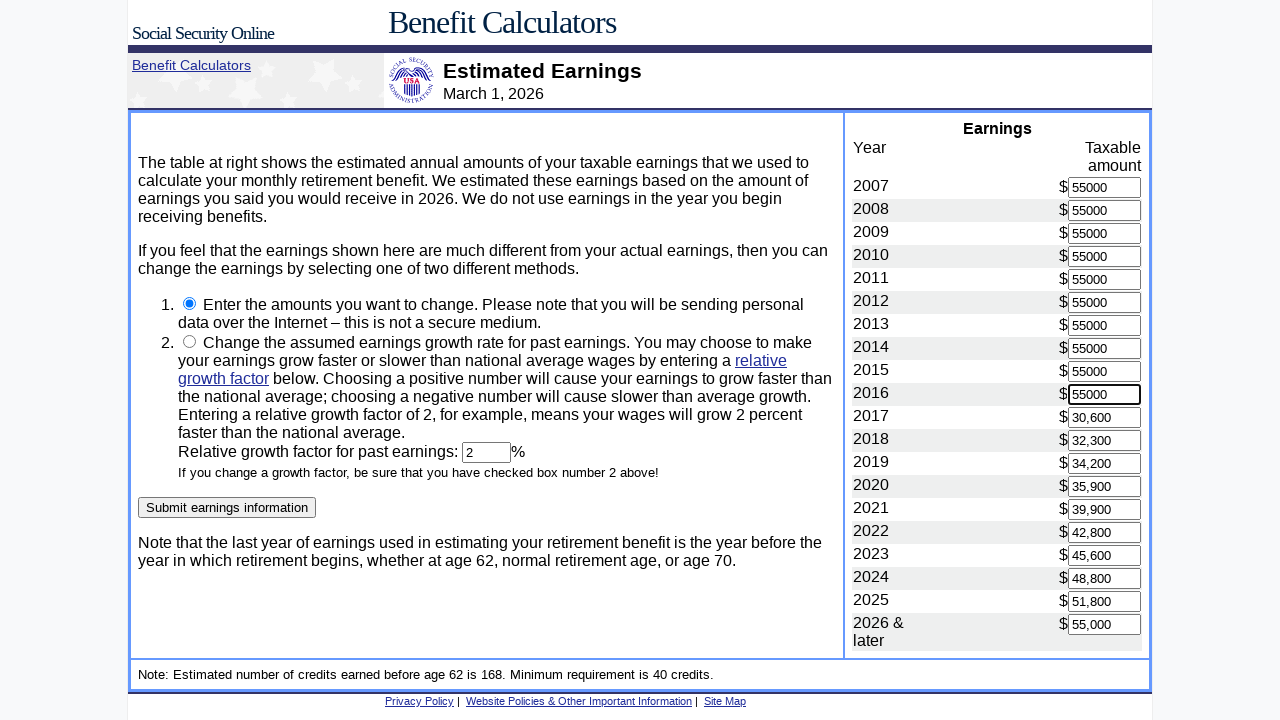

Cleared earnings field for year 2017 on input[name='2017']
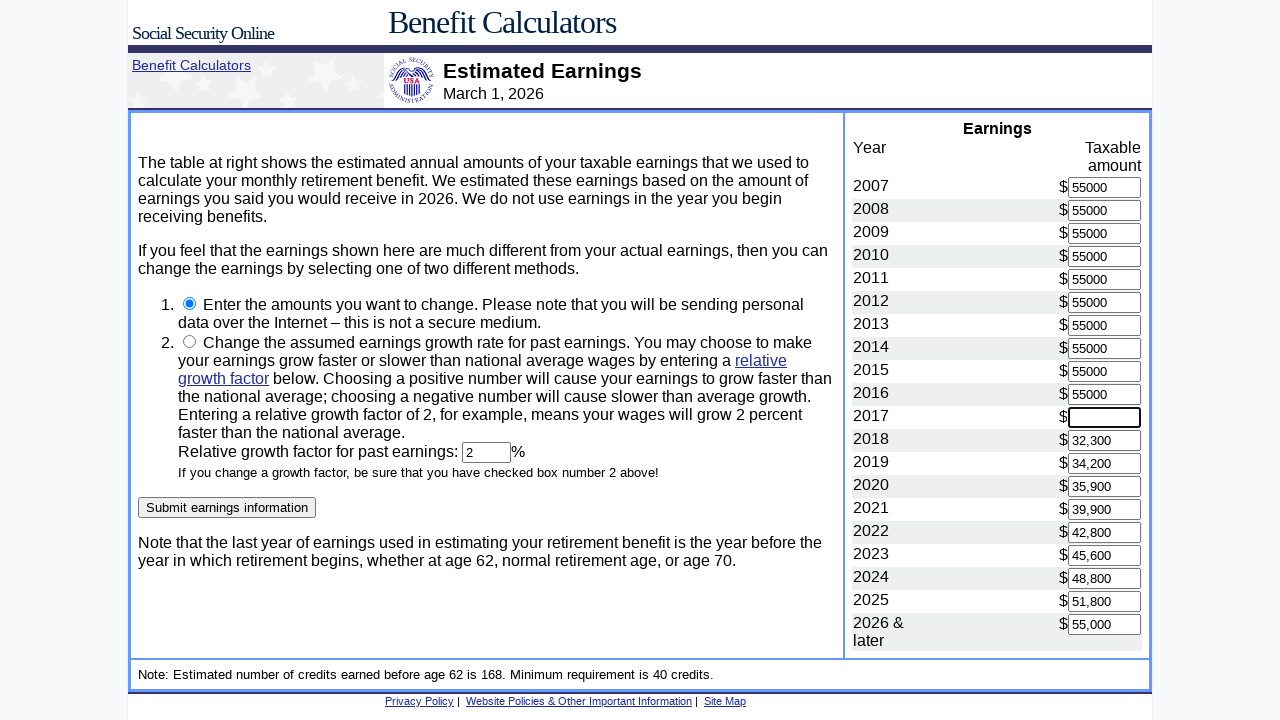

Filled earnings field for year 2017 with '$55,000' on input[name='2017']
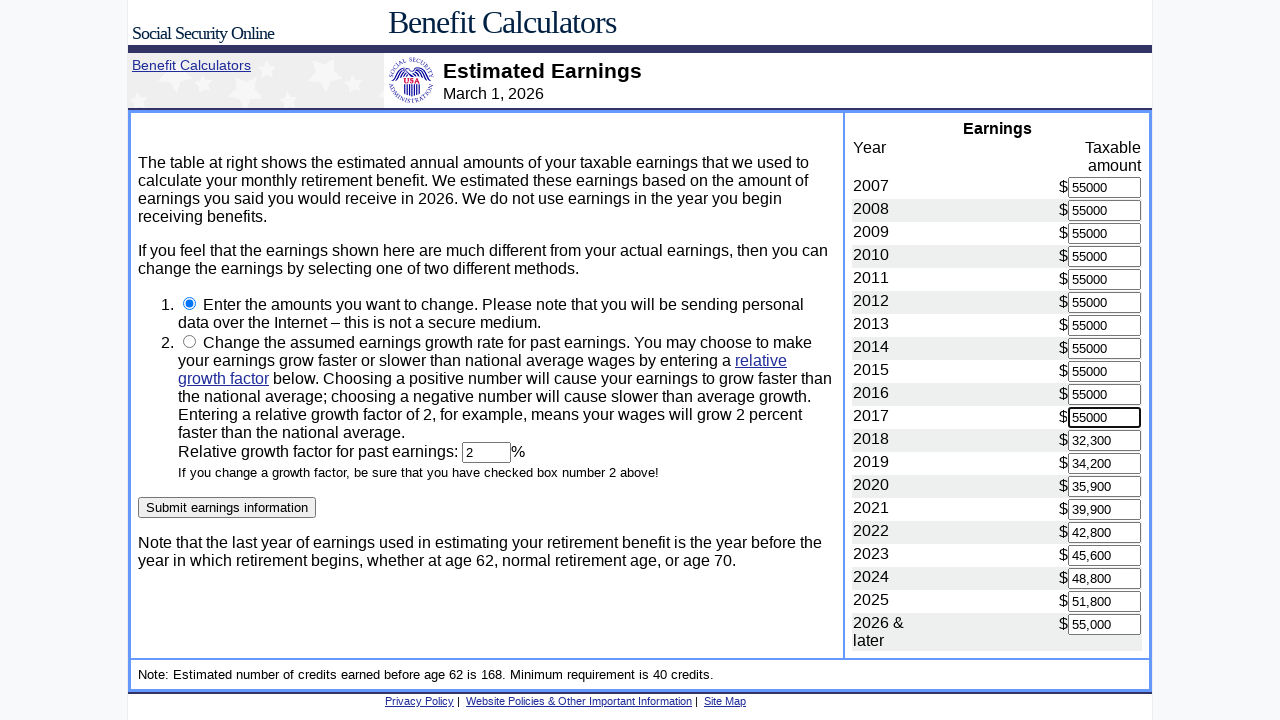

Cleared earnings field for year 2018 on input[name='2018']
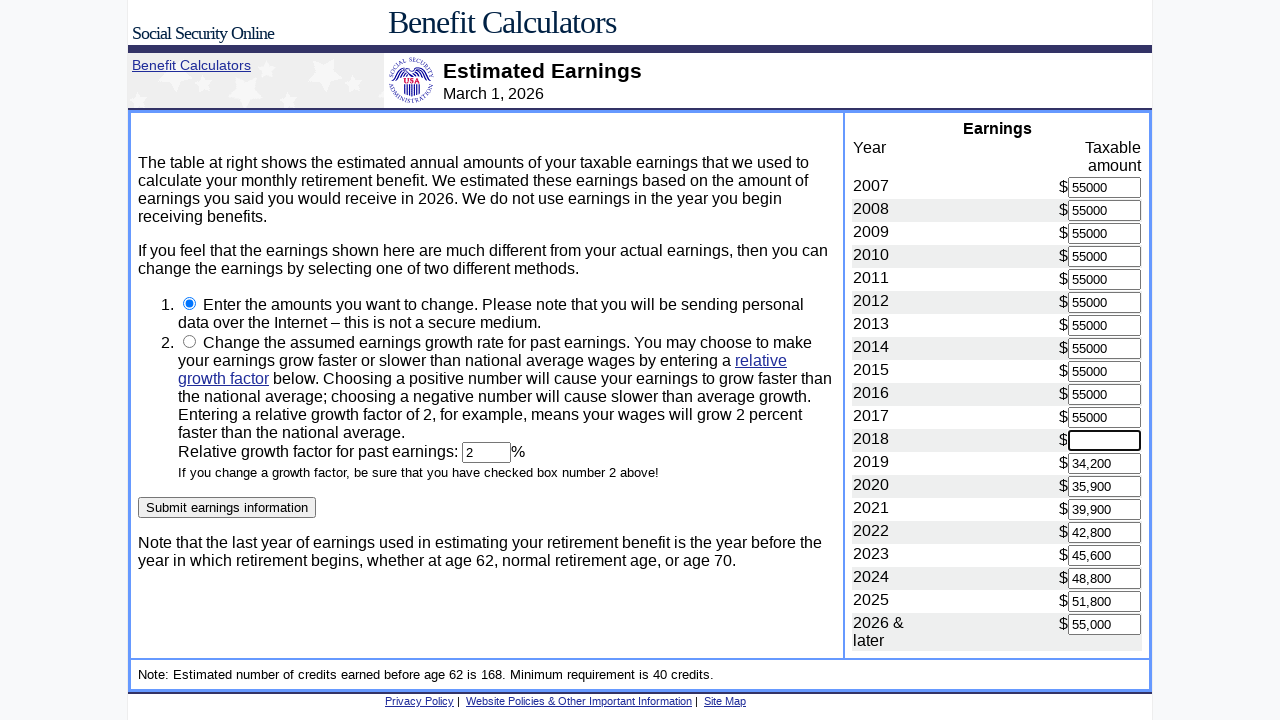

Filled earnings field for year 2018 with '$55,000' on input[name='2018']
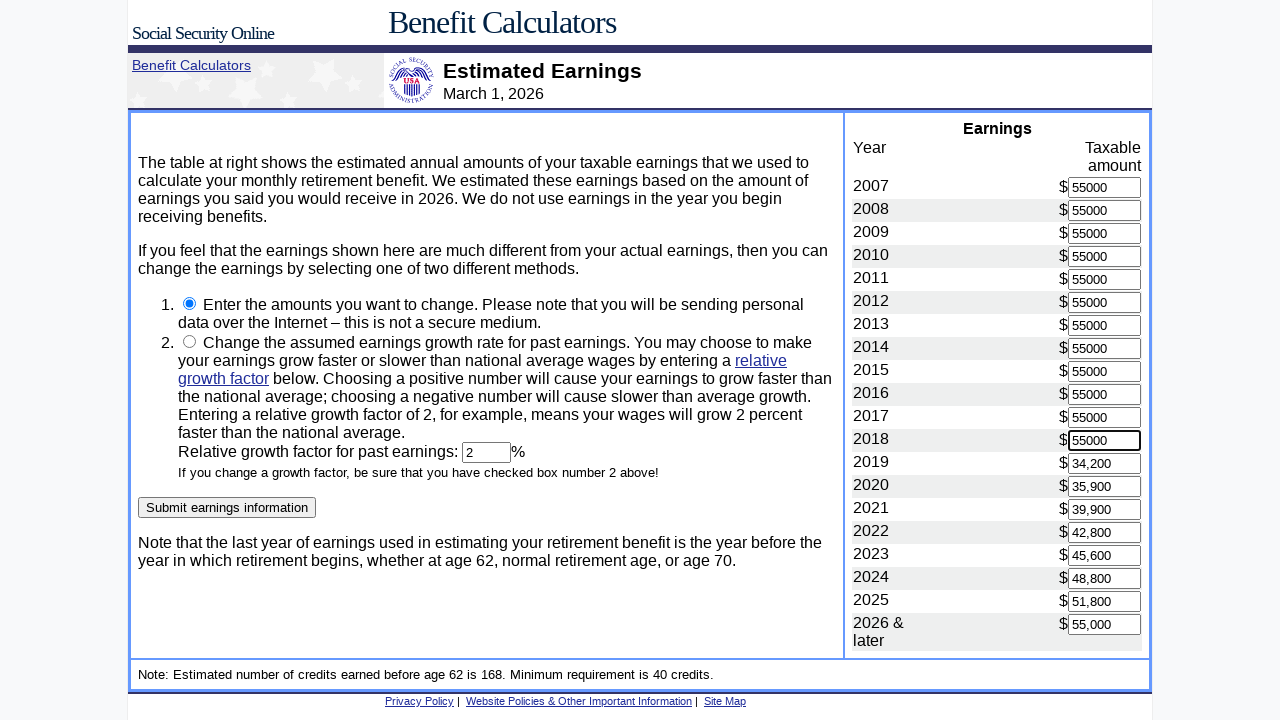

Cleared earnings field for year 2019 on input[name='2019']
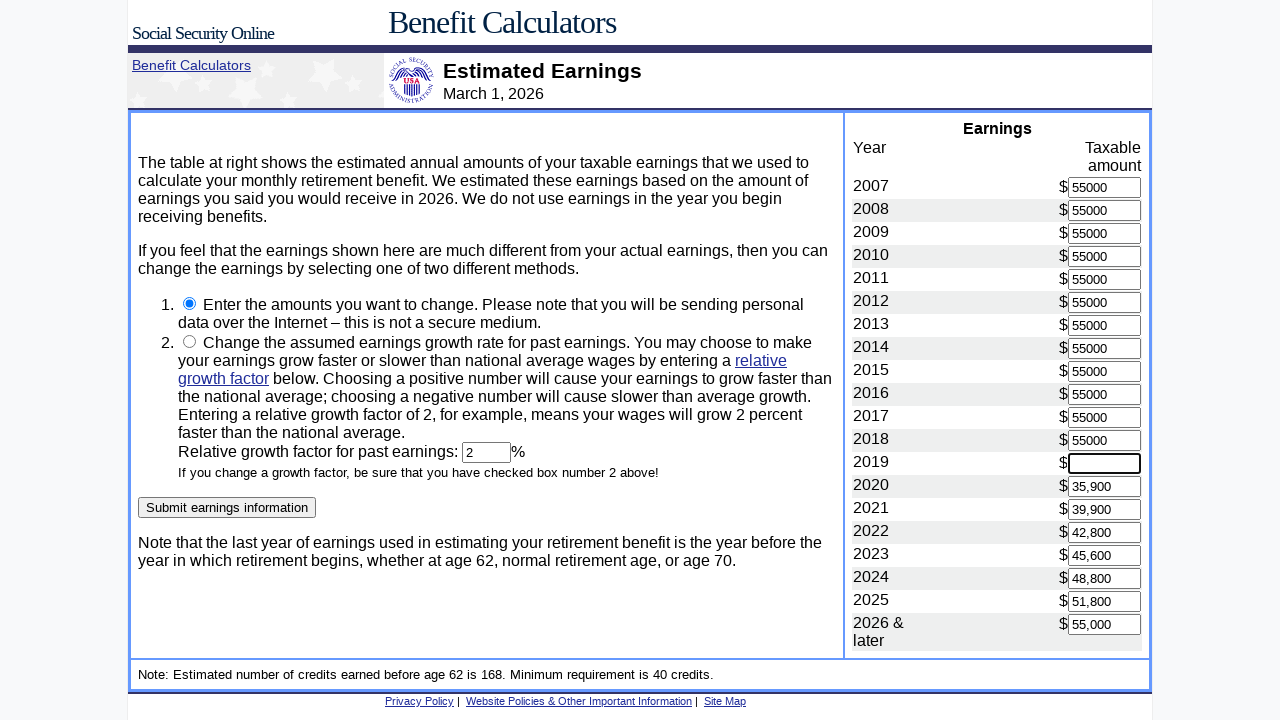

Filled earnings field for year 2019 with '$55,000' on input[name='2019']
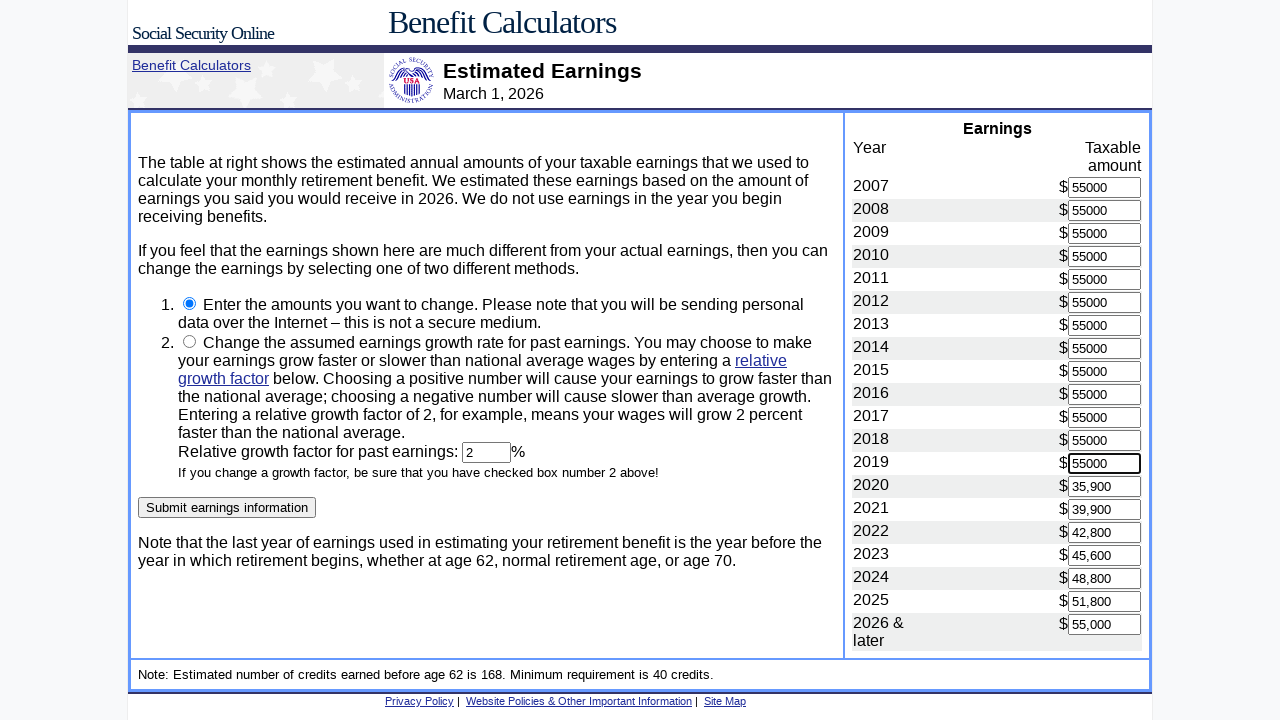

Cleared earnings field for year 2020 on input[name='2020']
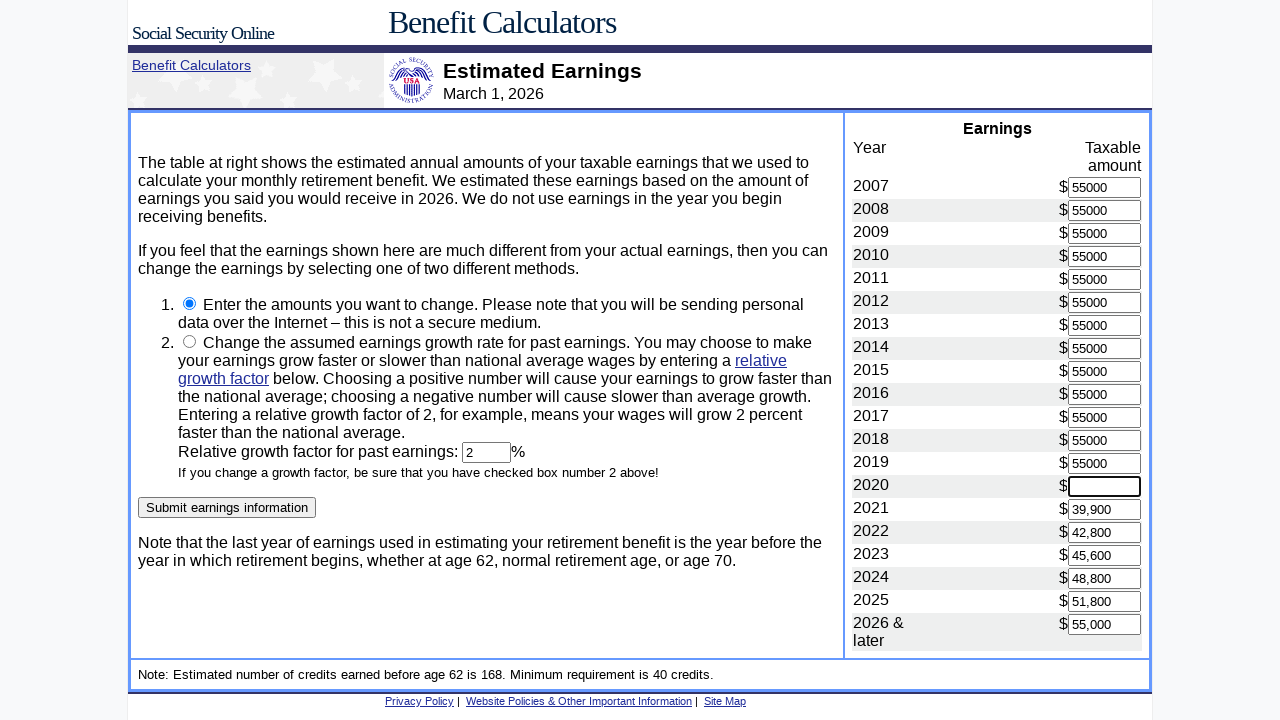

Filled earnings field for year 2020 with '$55,000' on input[name='2020']
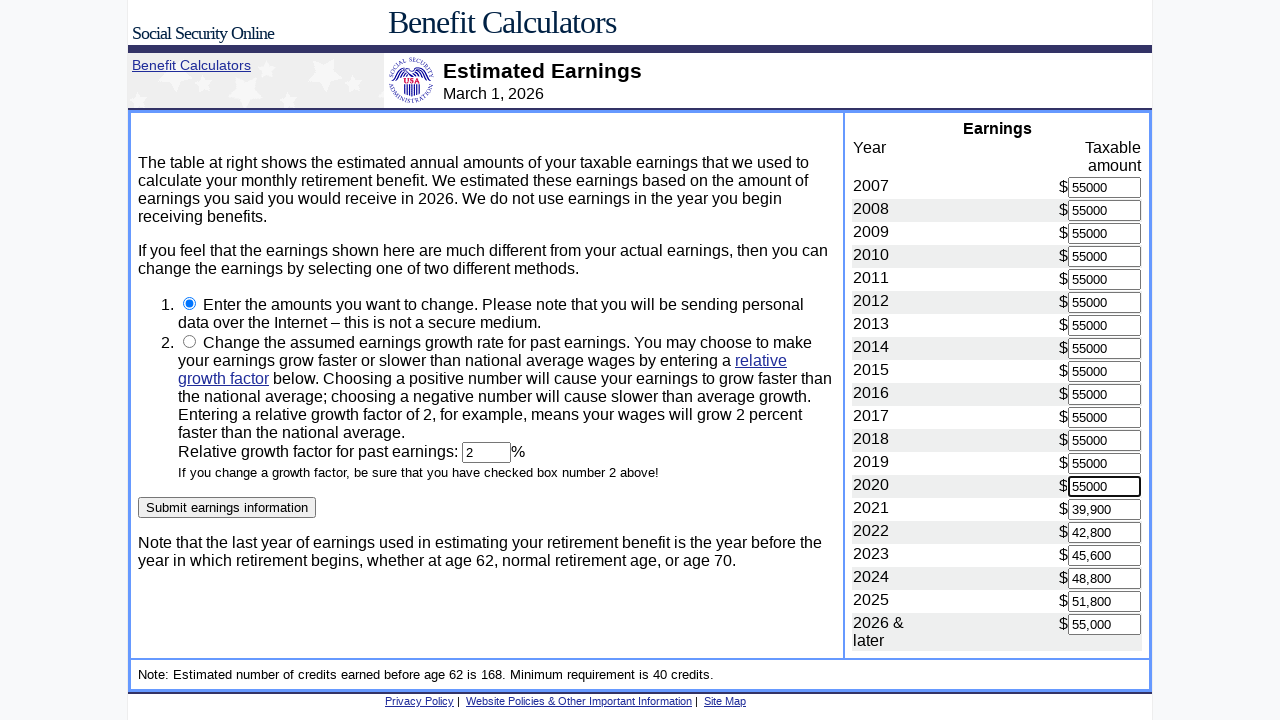

Cleared earnings field for year 2021 on input[name='2021']
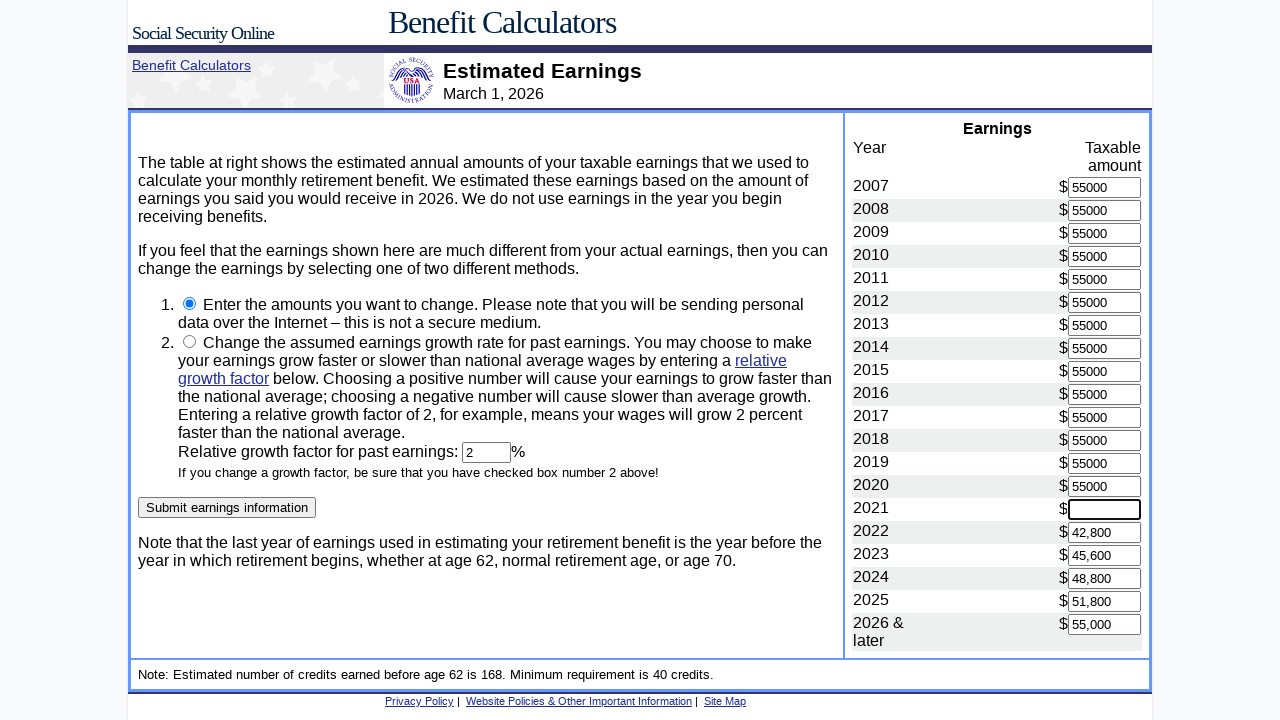

Filled earnings field for year 2021 with '$55,000' on input[name='2021']
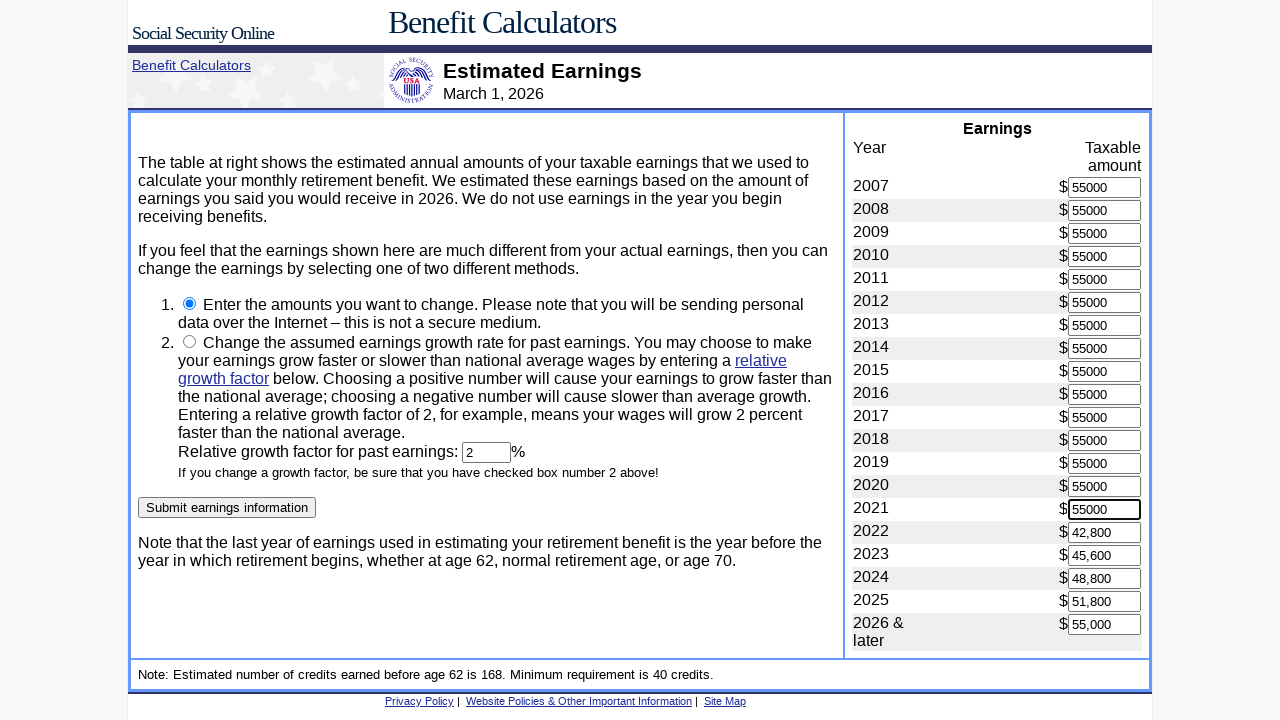

Cleared earnings field for year 2022 on input[name='2022']
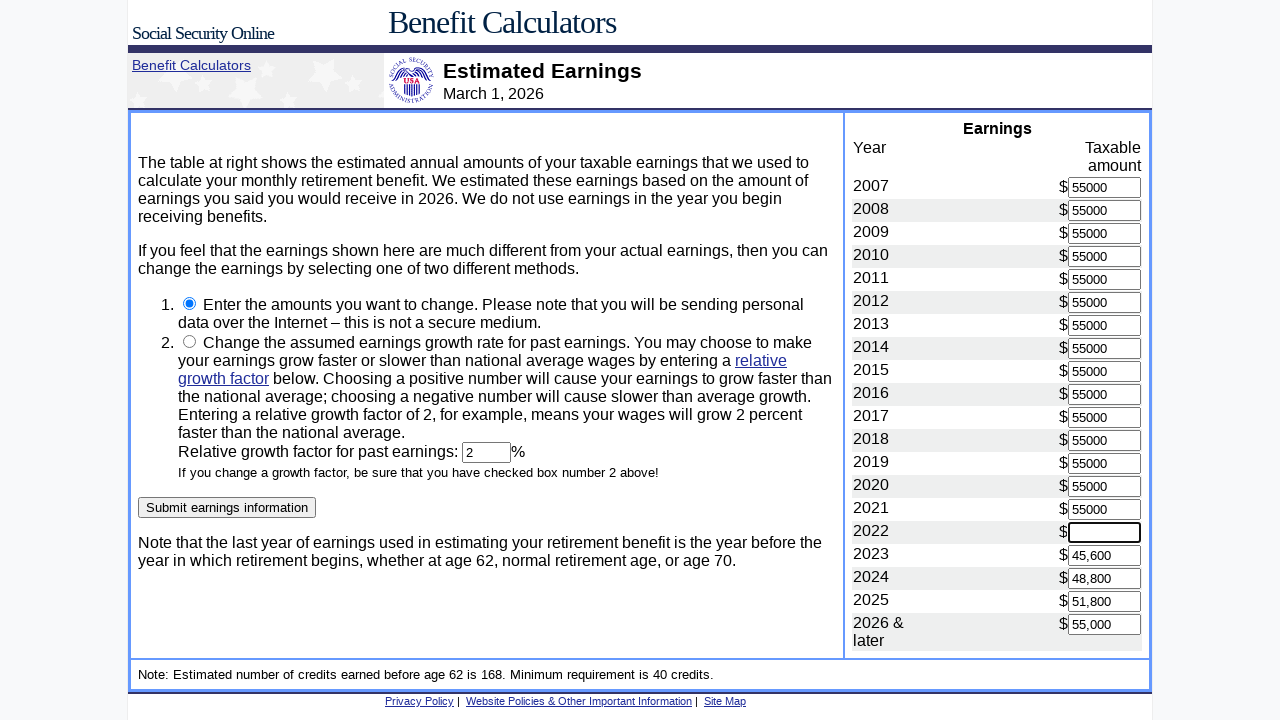

Filled earnings field for year 2022 with '$55,000' on input[name='2022']
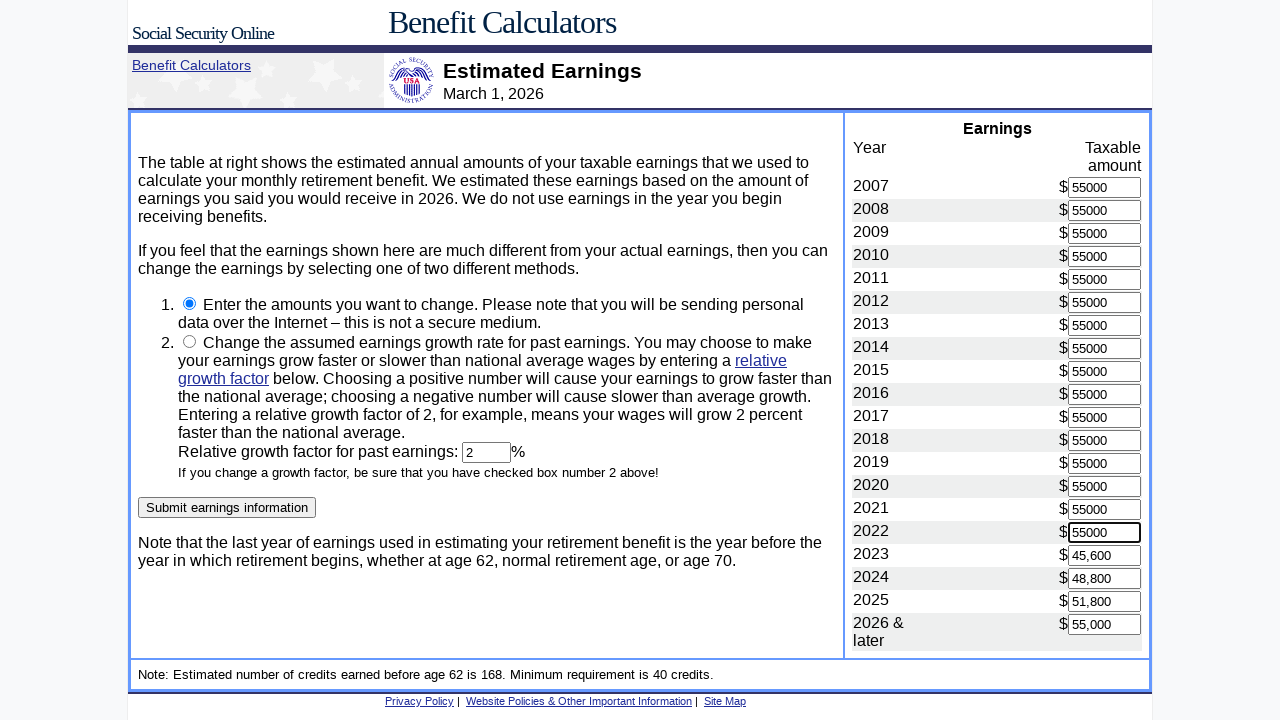

Cleared earnings field for year 2023 on input[name='2023']
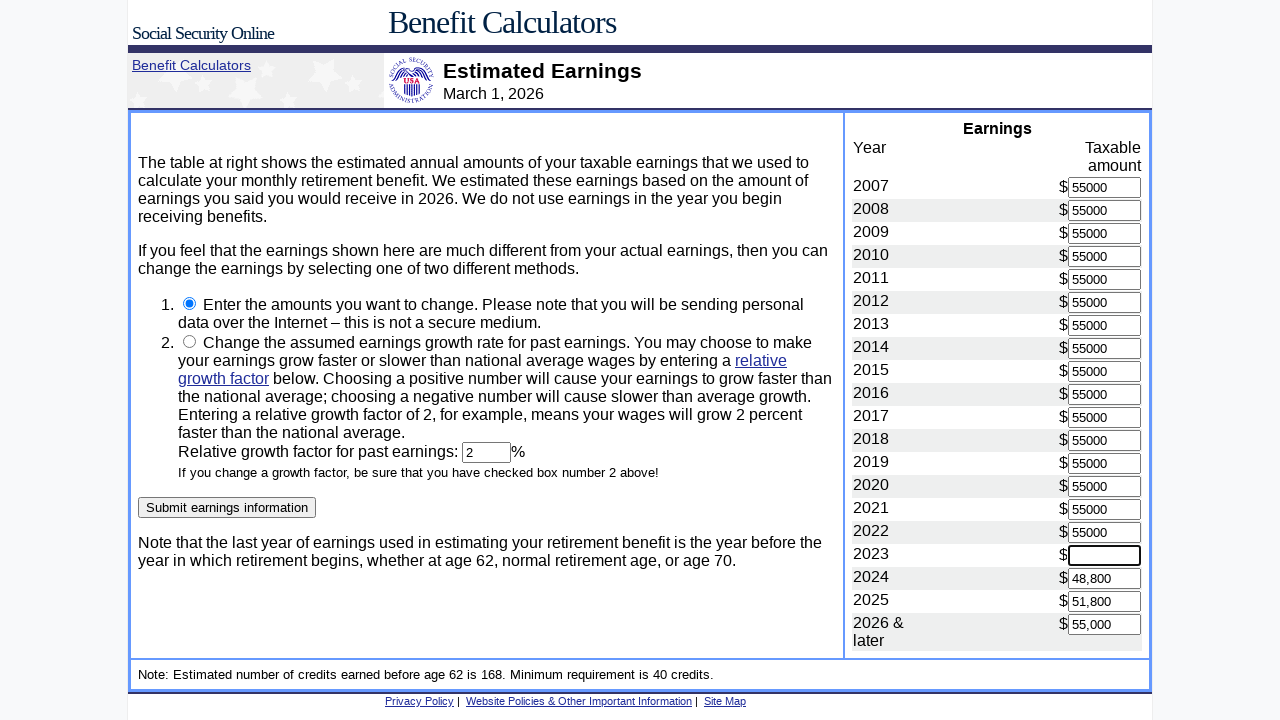

Filled earnings field for year 2023 with '$55,000' on input[name='2023']
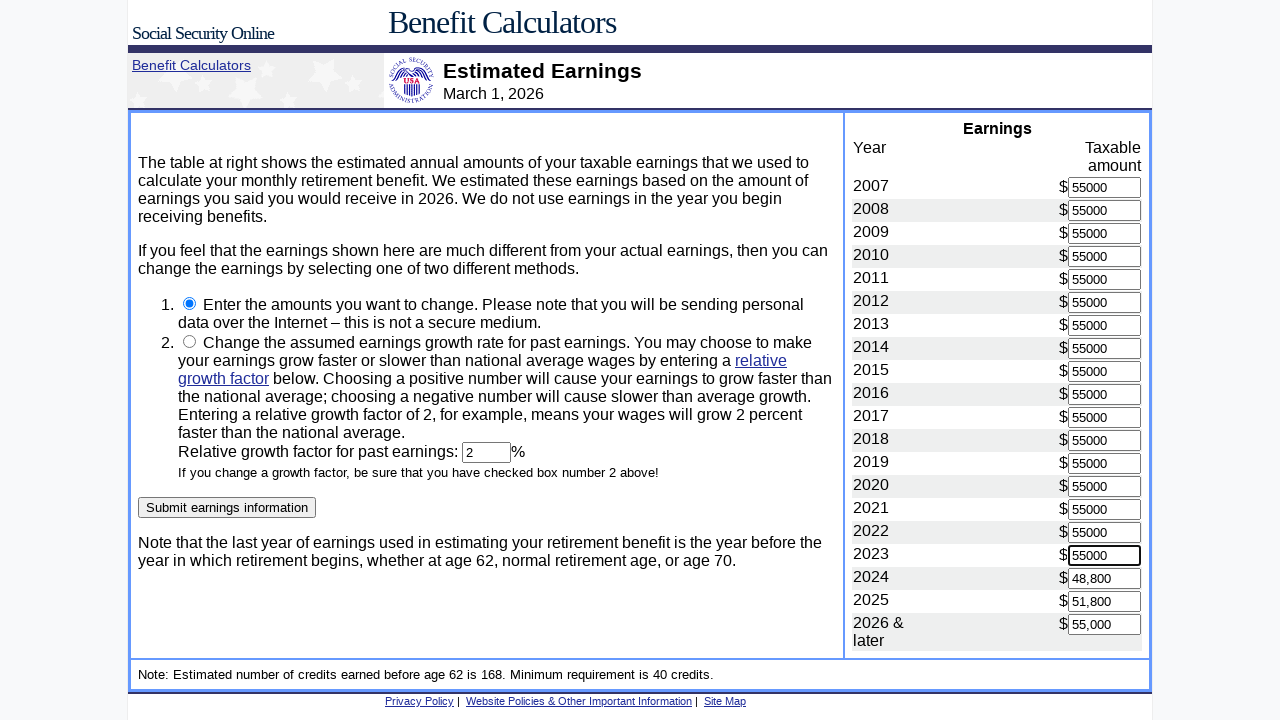

Cleared earnings field for year 2024 on input[name='2024']
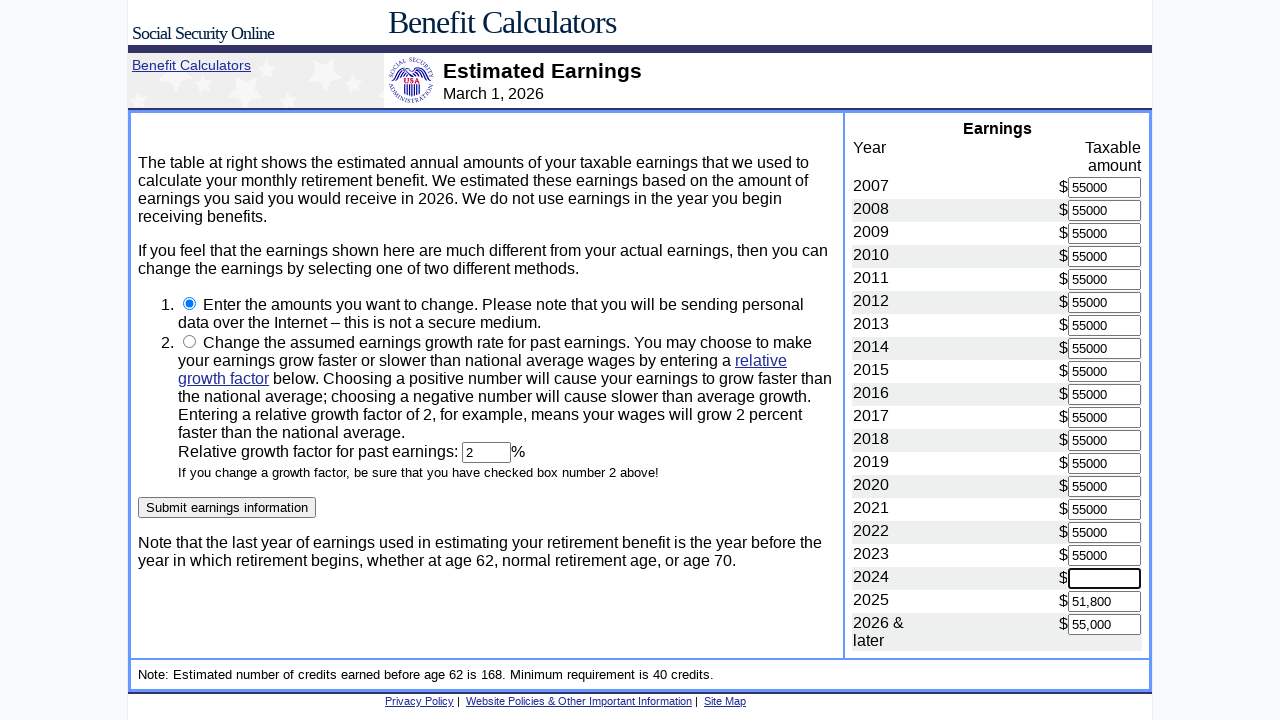

Filled earnings field for year 2024 with '$55,000' on input[name='2024']
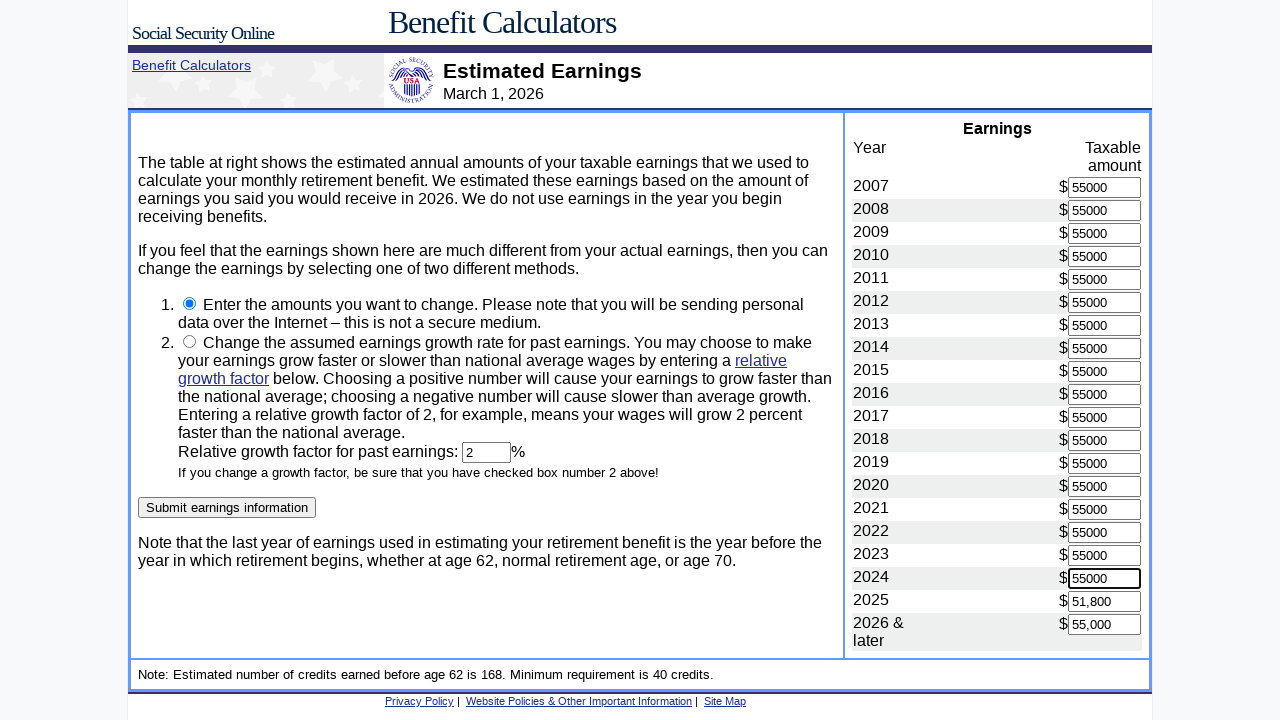

Clicked evaluate button to calculate estimated benefits at (227, 508) on body > table:nth-child(3) > tbody > tr:nth-child(1) > td:nth-child(1) > form > i
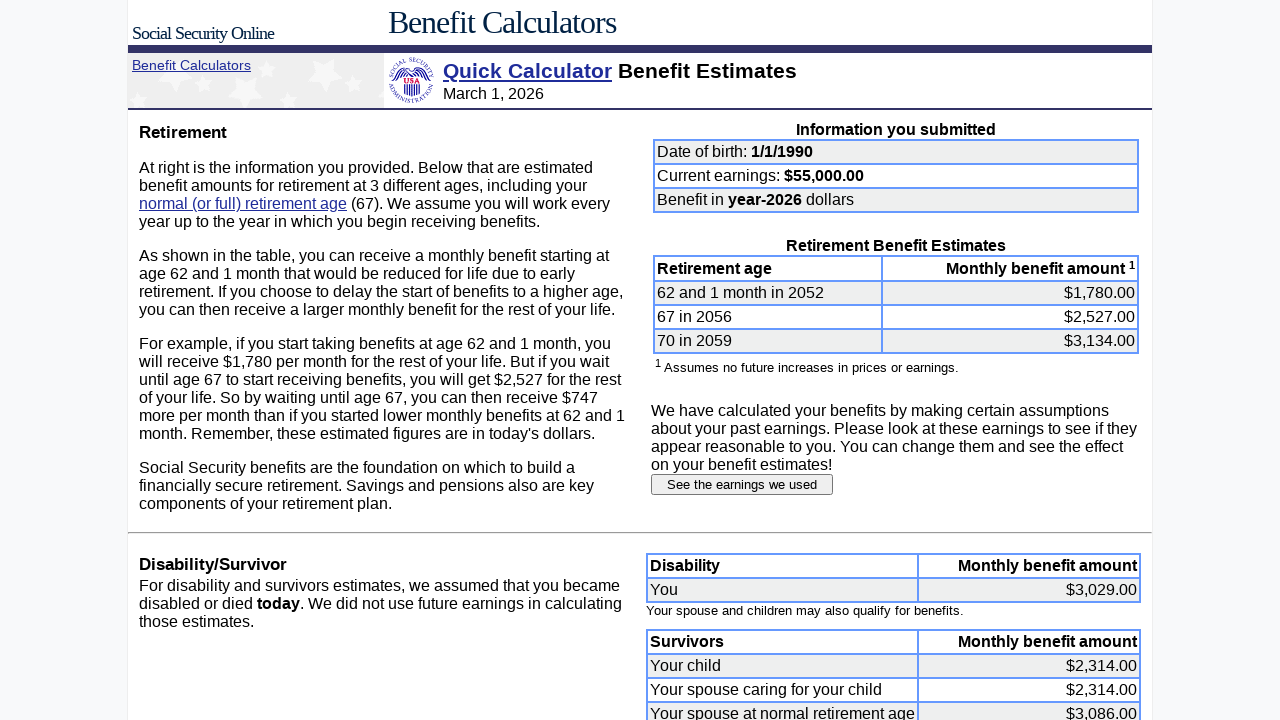

Estimated benefit at full retirement age loaded and visible
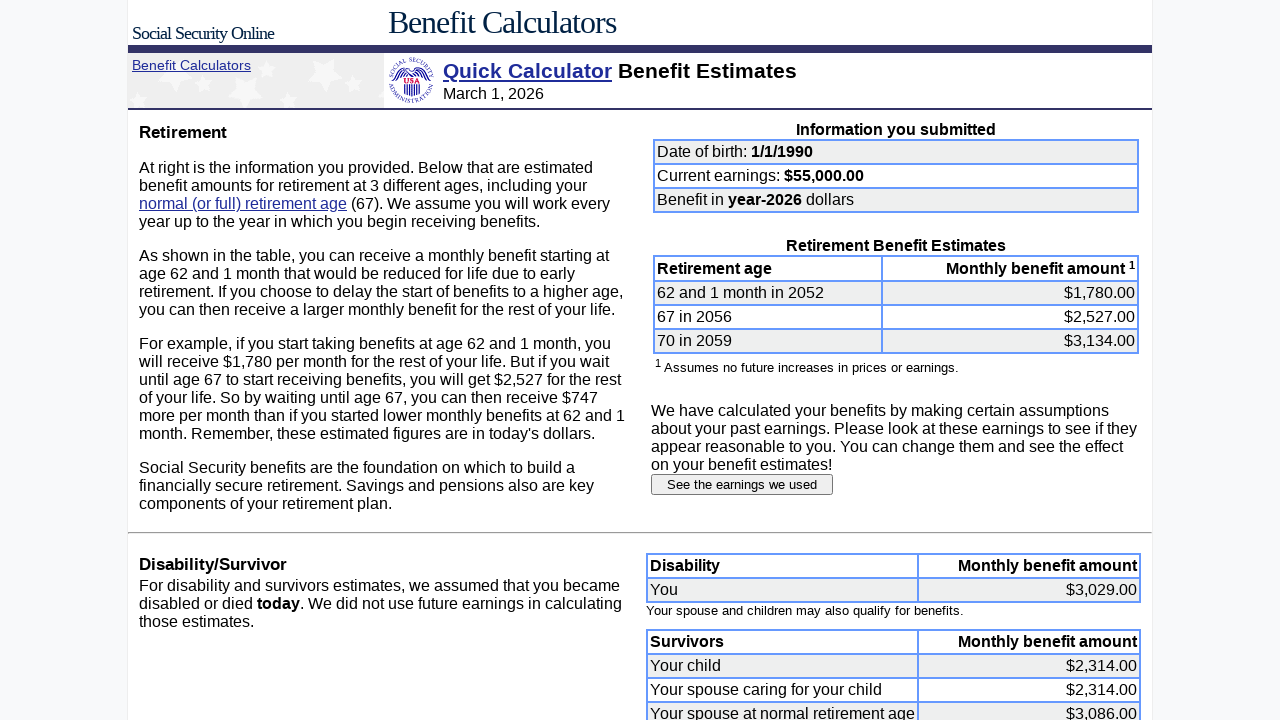

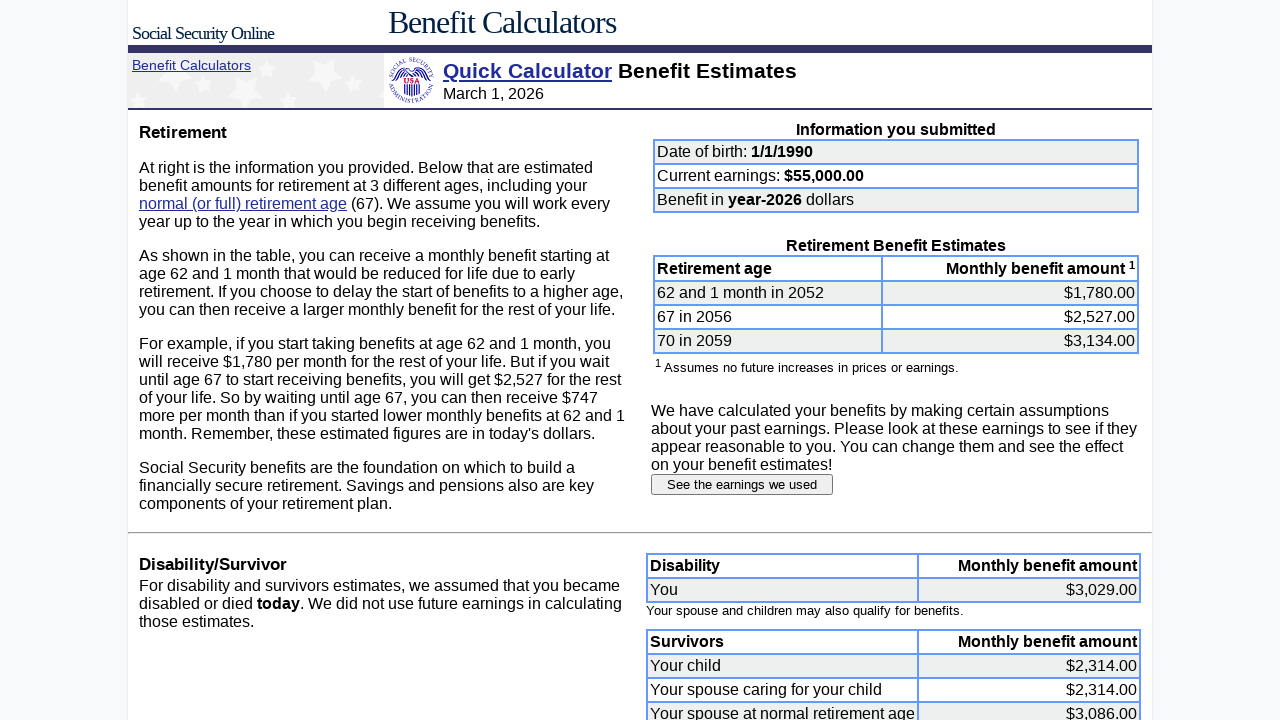